Validates link integrity by checking external and internal links for proper attributes and functionality

Starting URL: https://pinoypetplan.com/

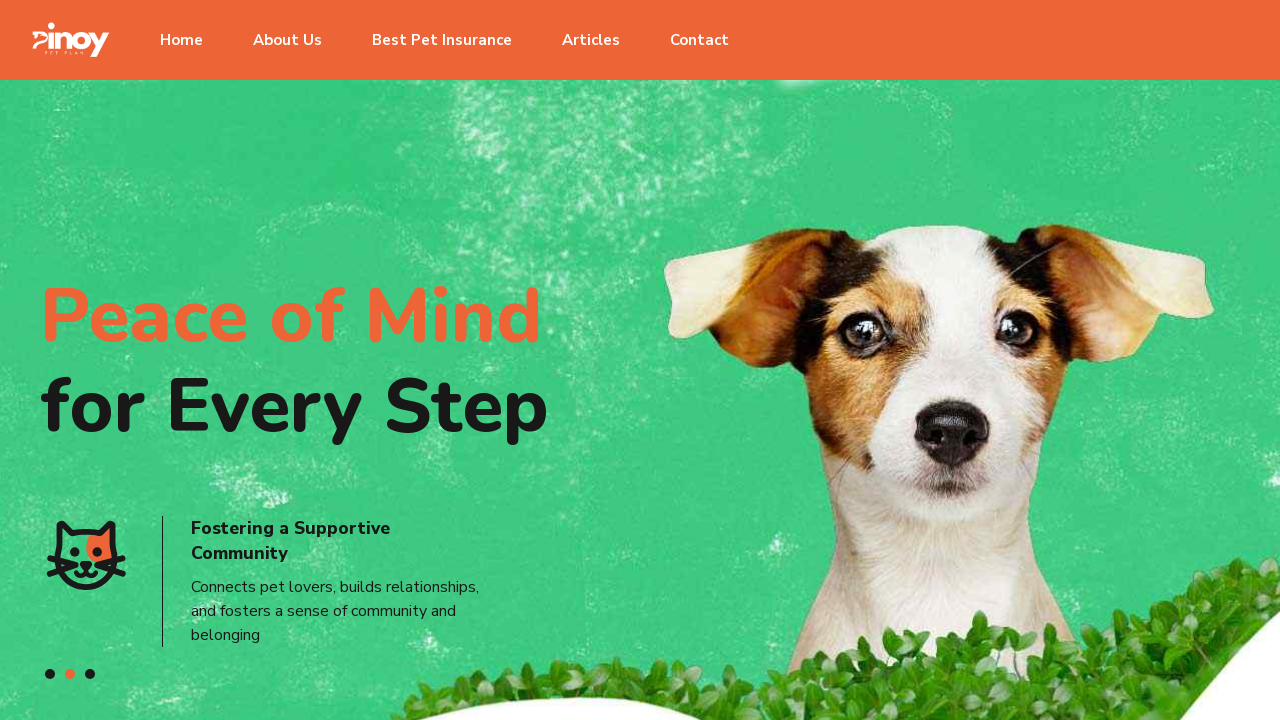

Waited for page to fully load (networkidle)
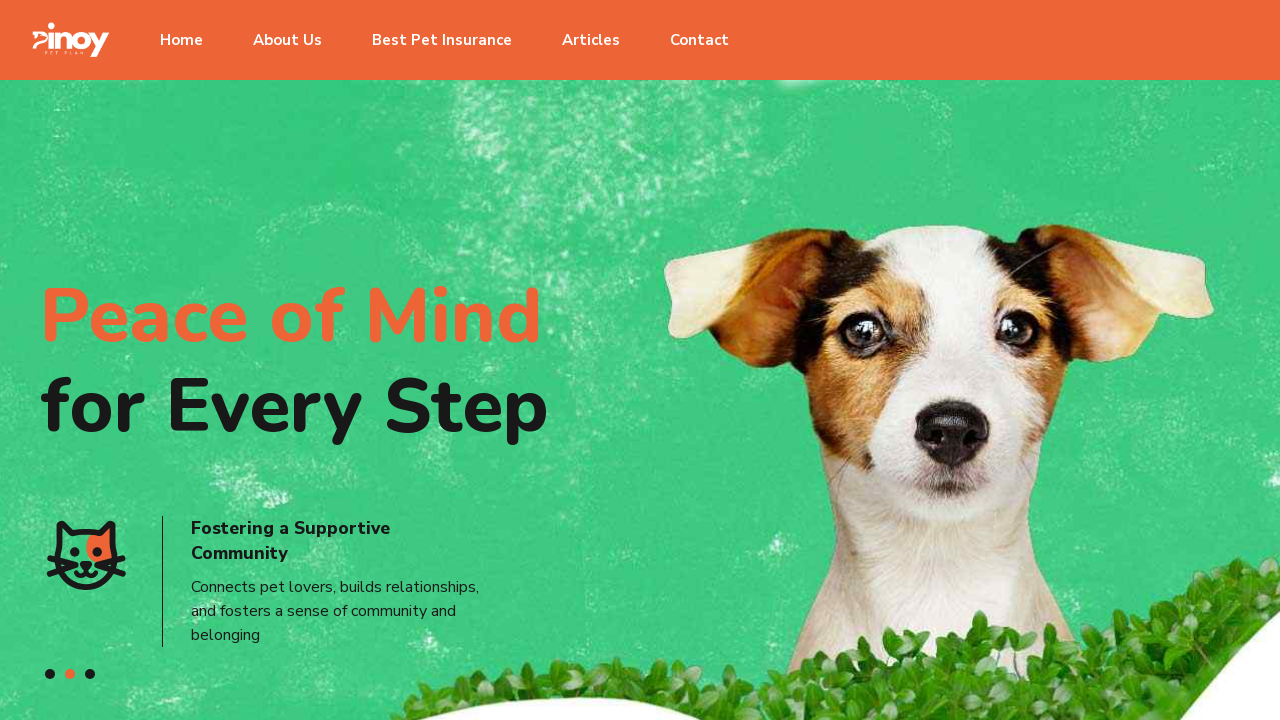

Located all external links on the page
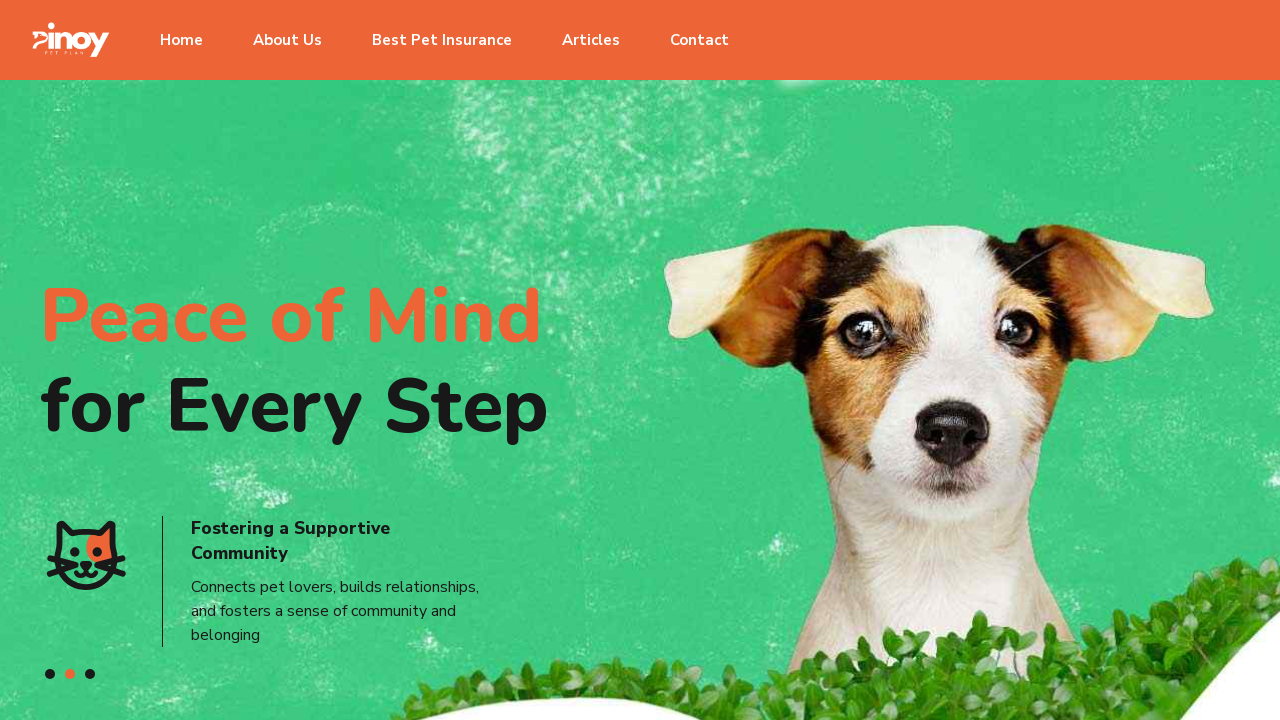

Found 3 external links
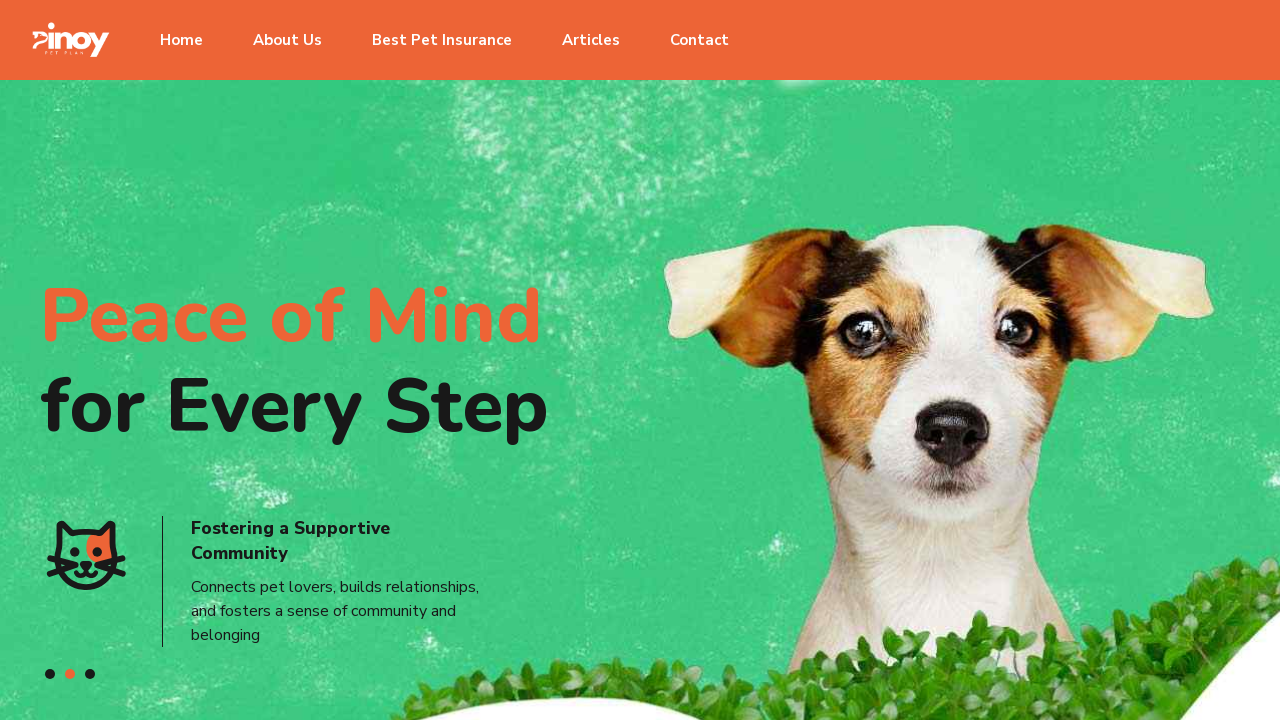

Selected external link 1 of 3
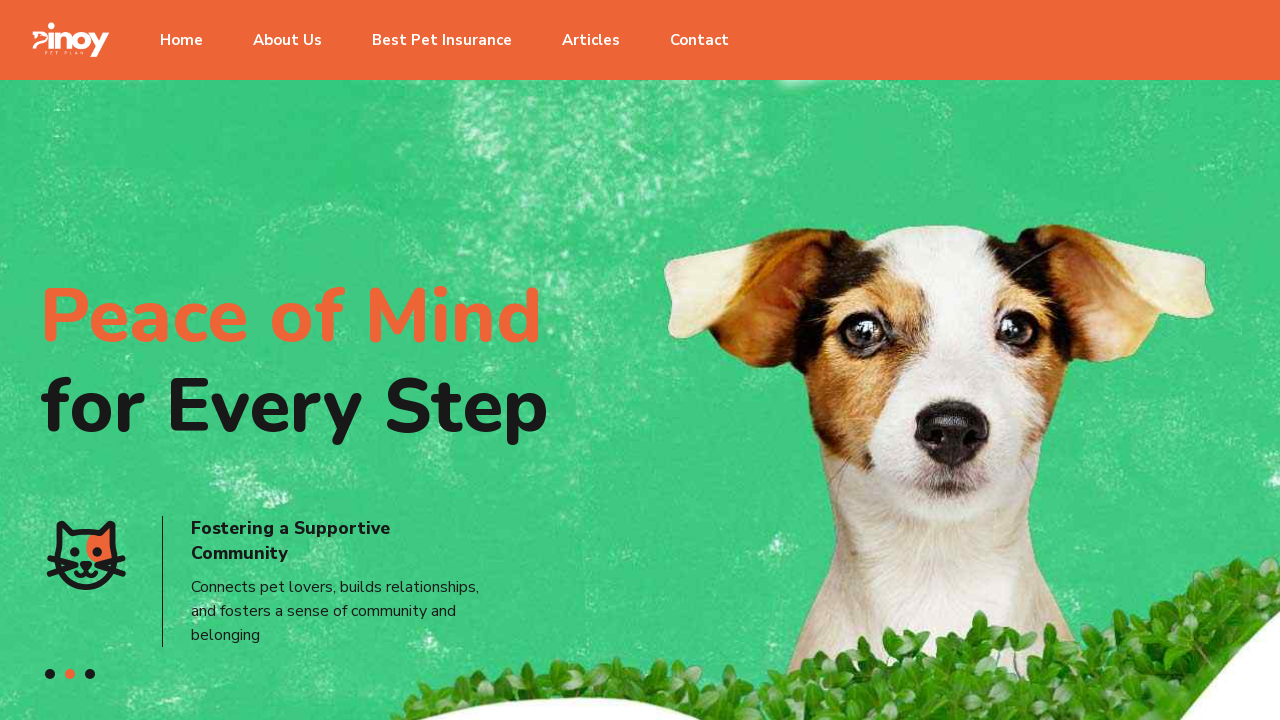

Retrieved href attribute: https://www.tiktok.com/@pinoy.pet.plan
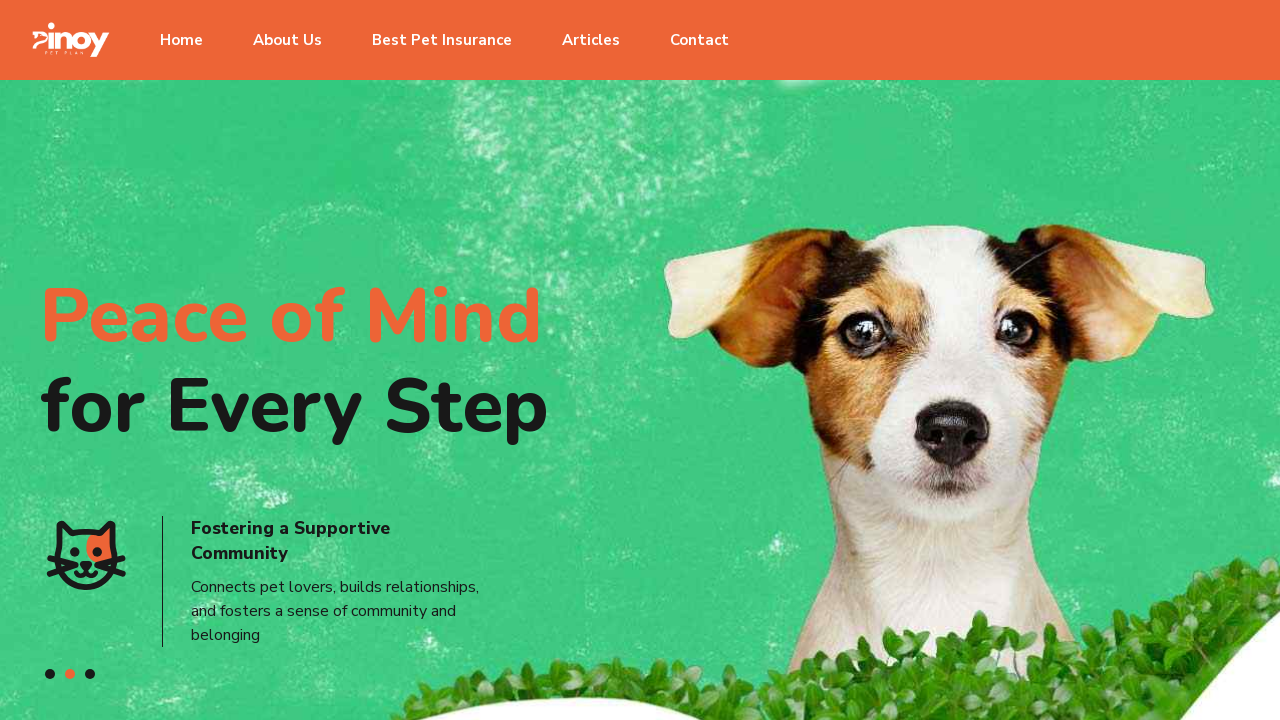

Retrieved target attribute: _blank
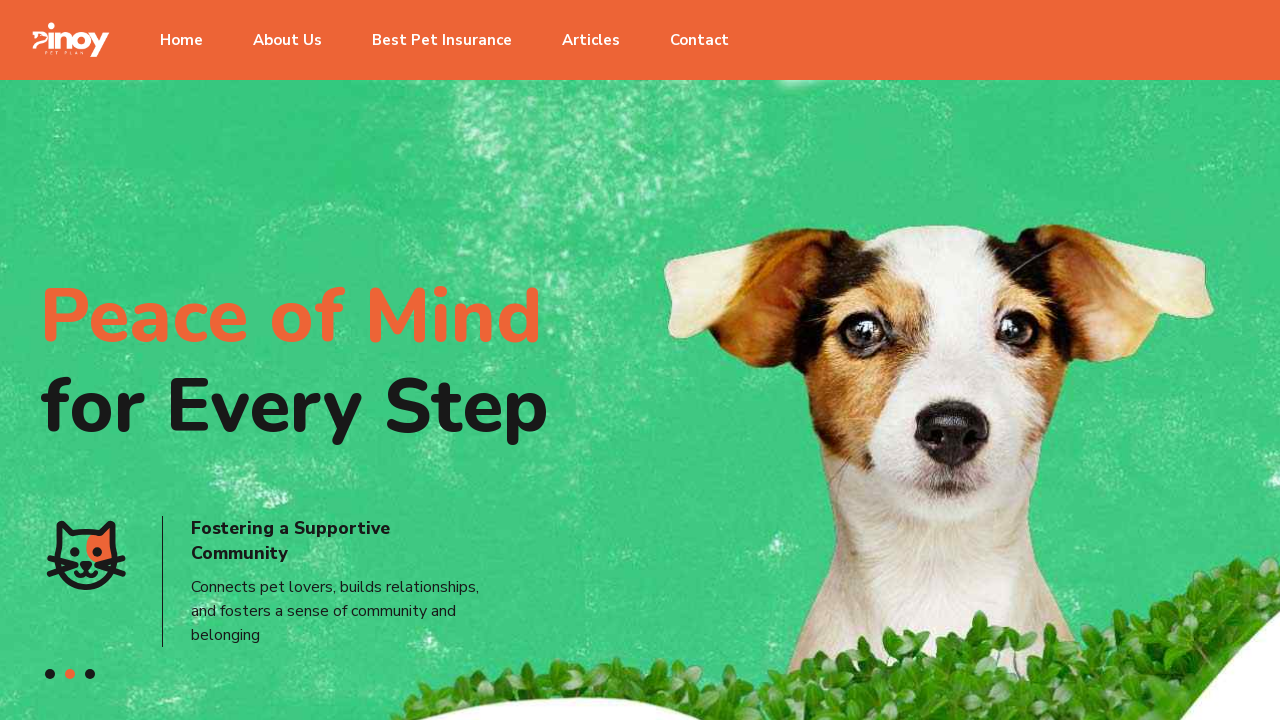

Retrieved rel attribute: None
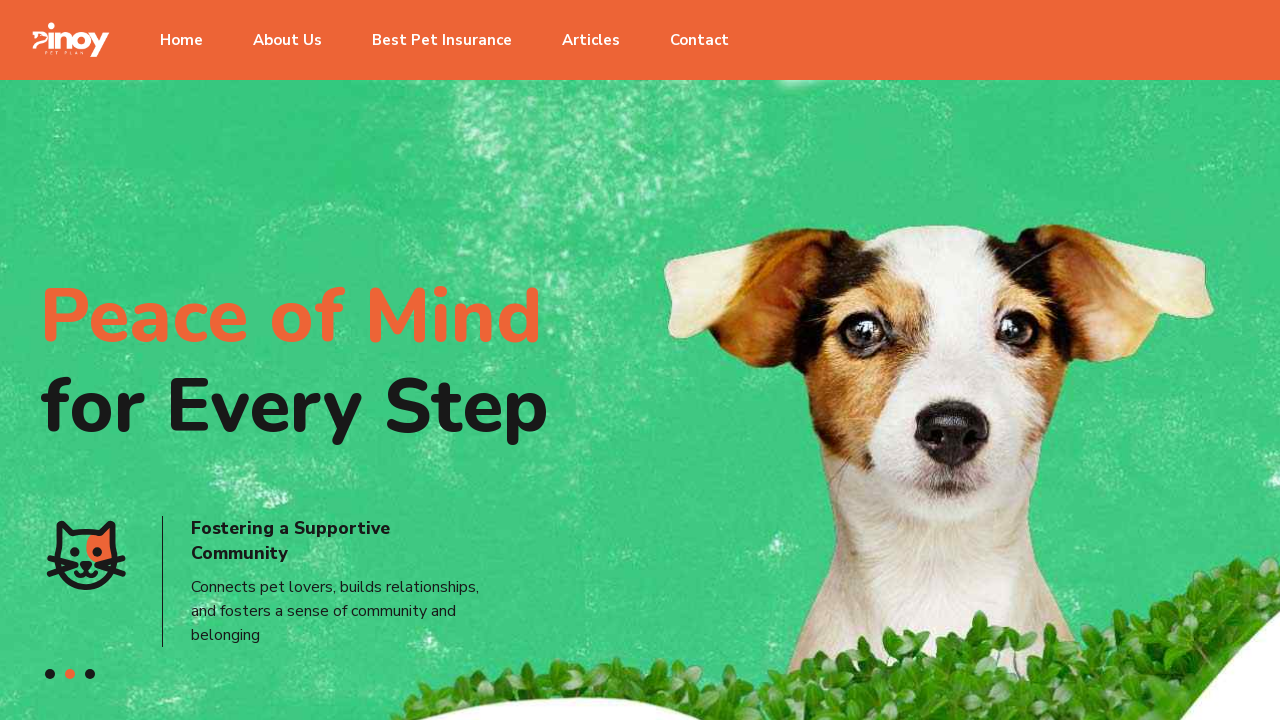

Selected external link 2 of 3
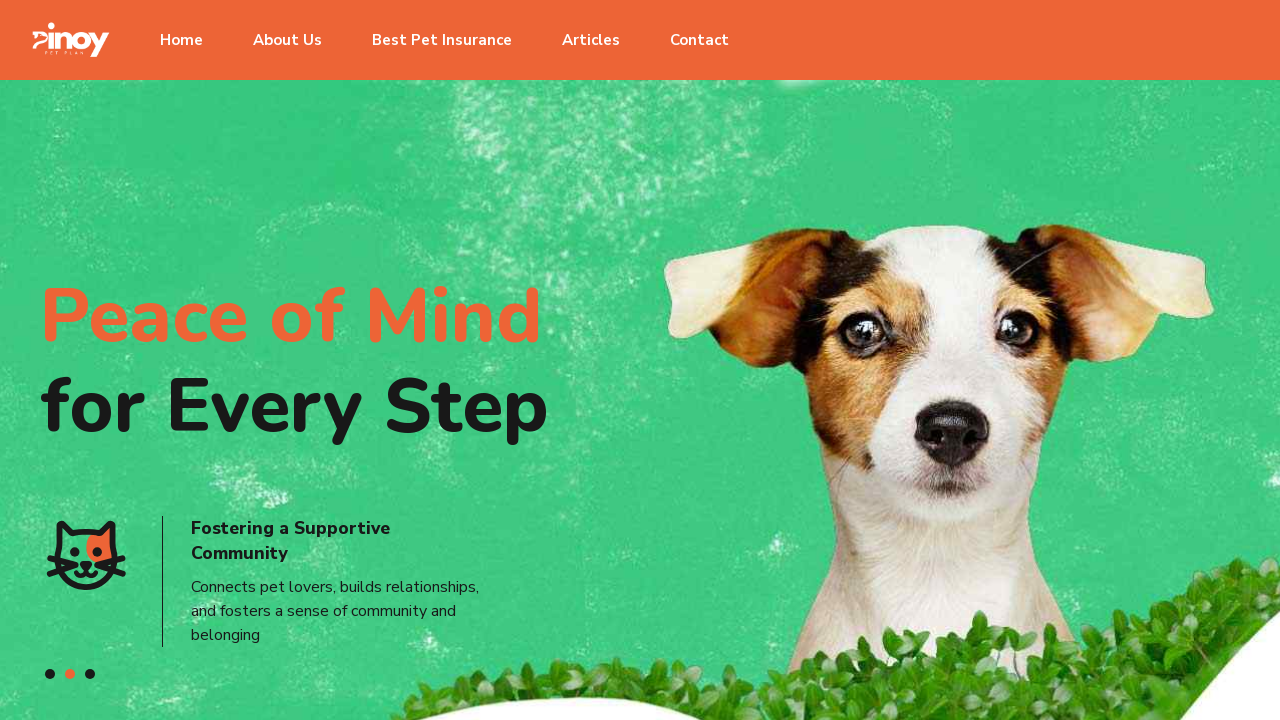

Retrieved href attribute: https://www.instagram.com/pinoypetplan/
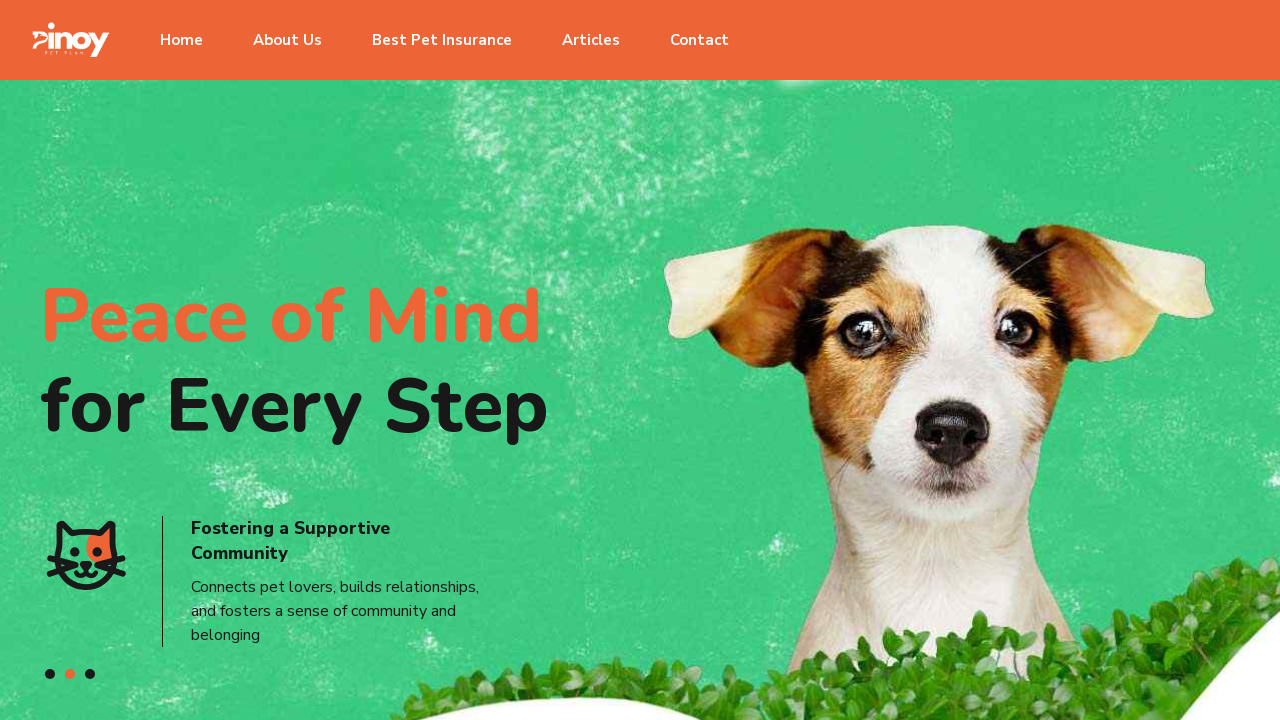

Retrieved target attribute: _blank
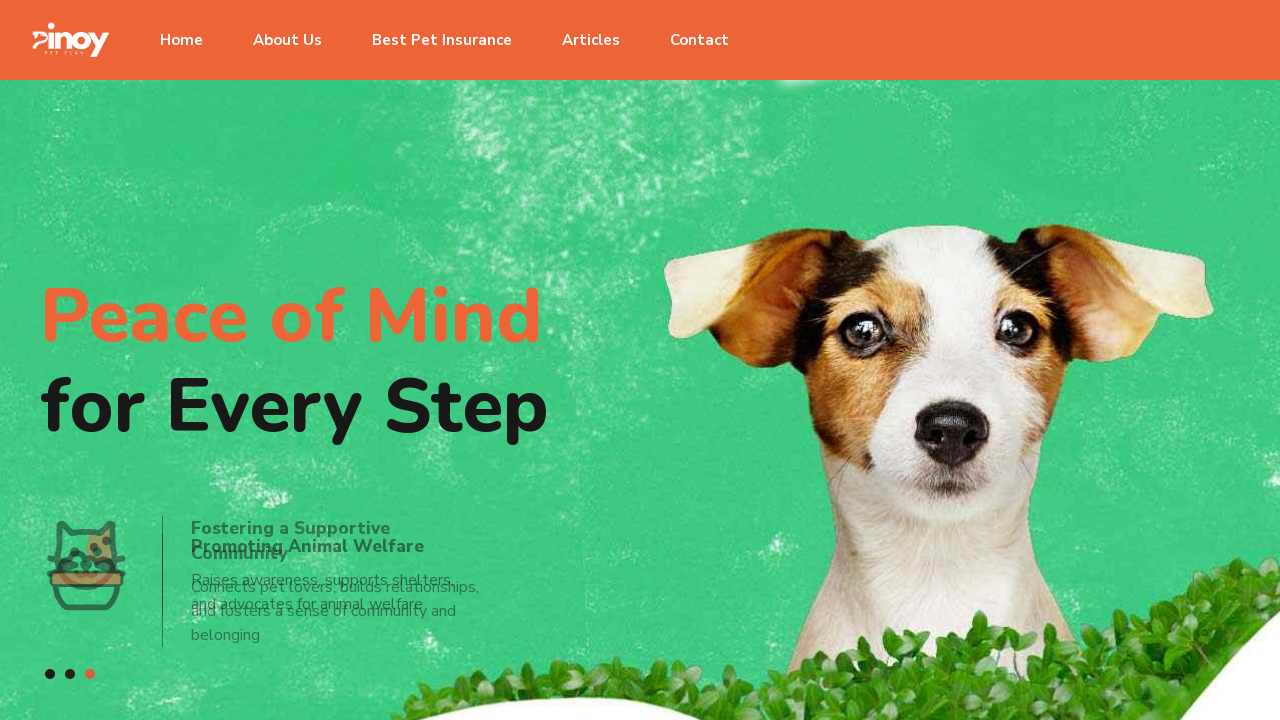

Retrieved rel attribute: None
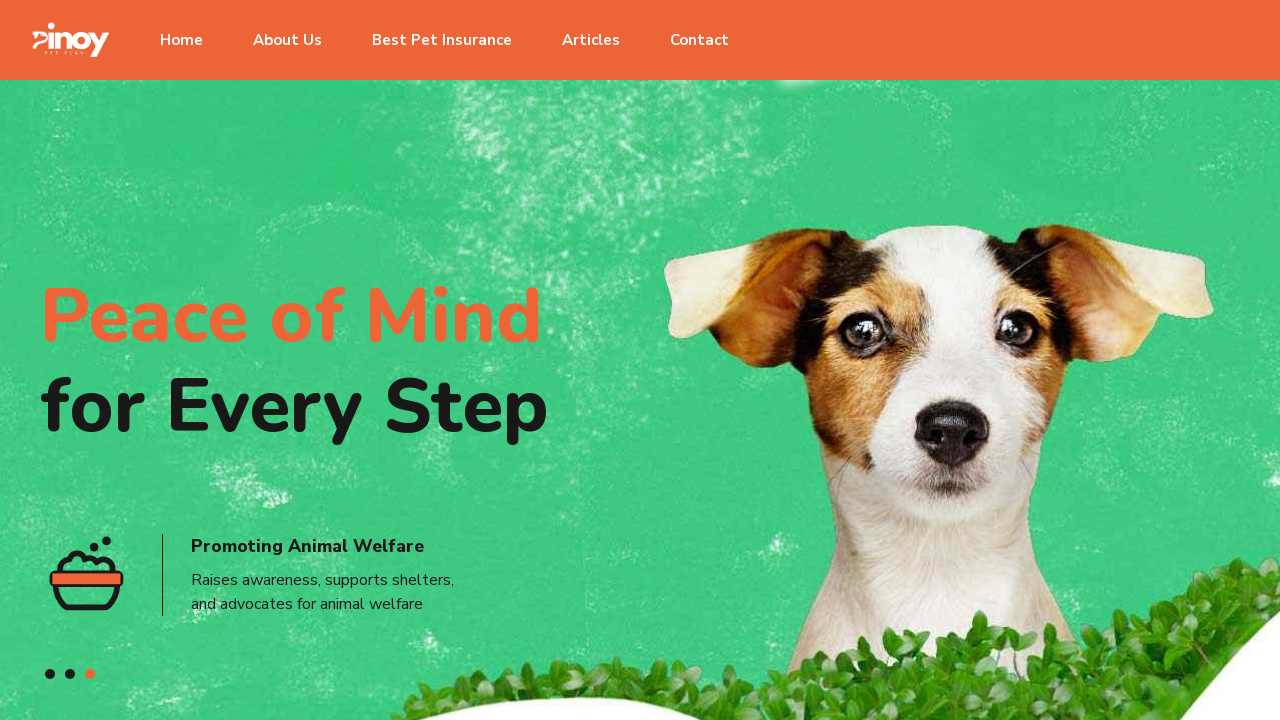

Selected external link 3 of 3
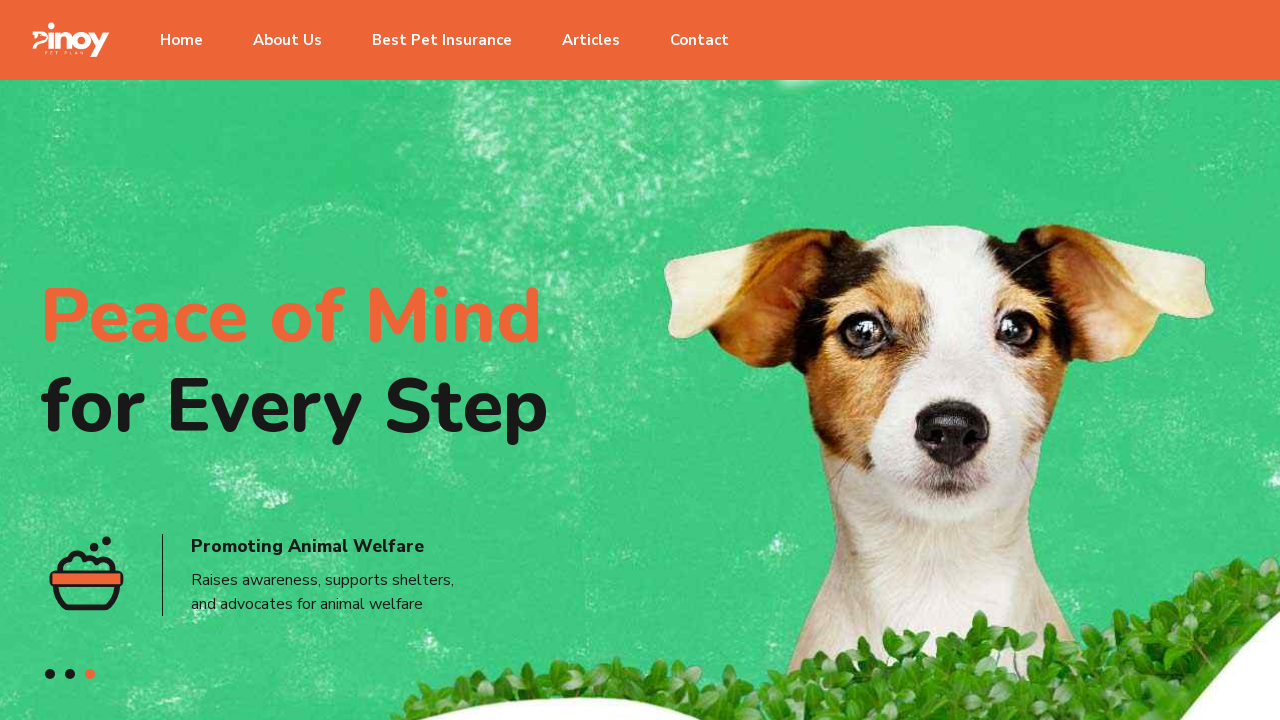

Retrieved href attribute: https://www.facebook.com/people/Pinoy-Pet-Plan/61580429375192/
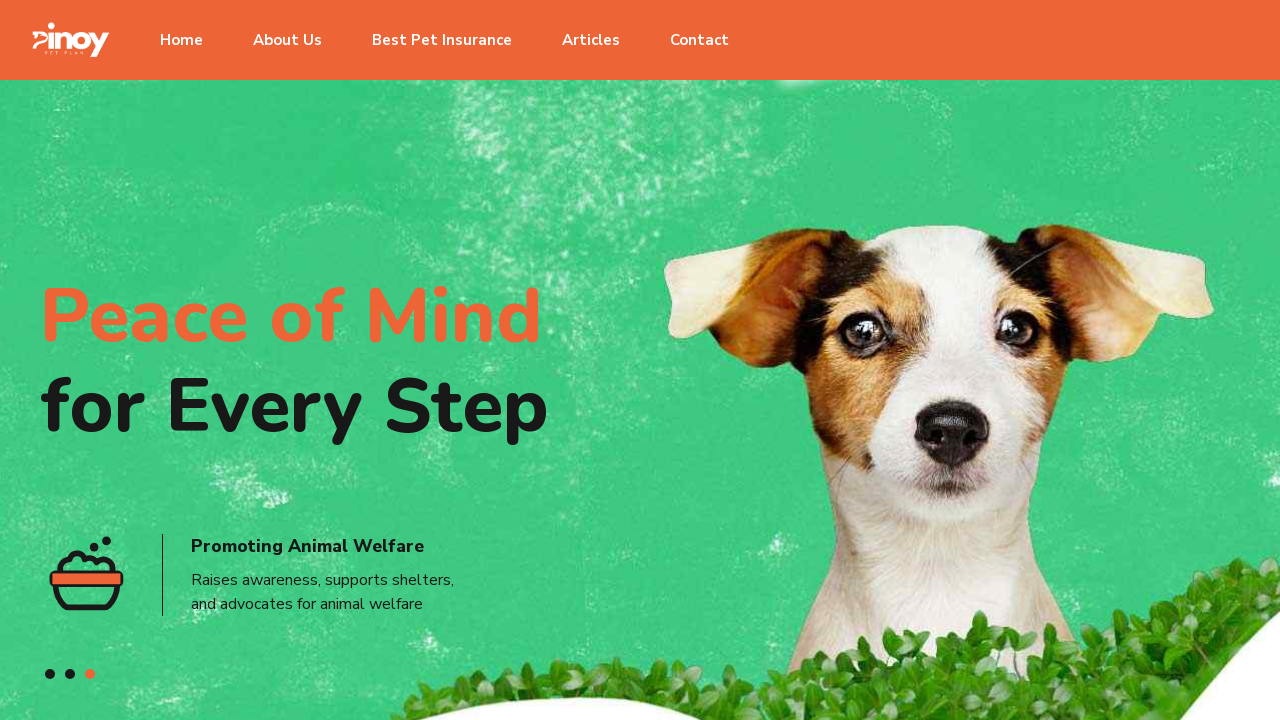

Retrieved target attribute: _blank
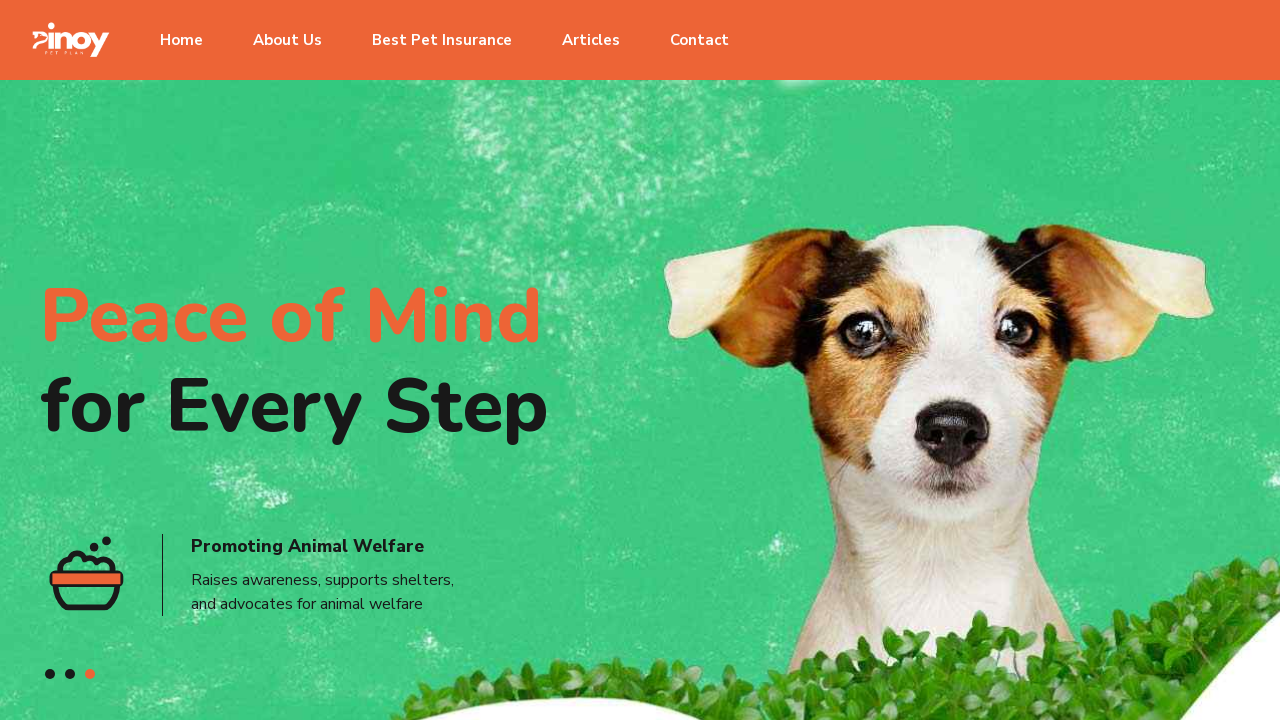

Retrieved rel attribute: None
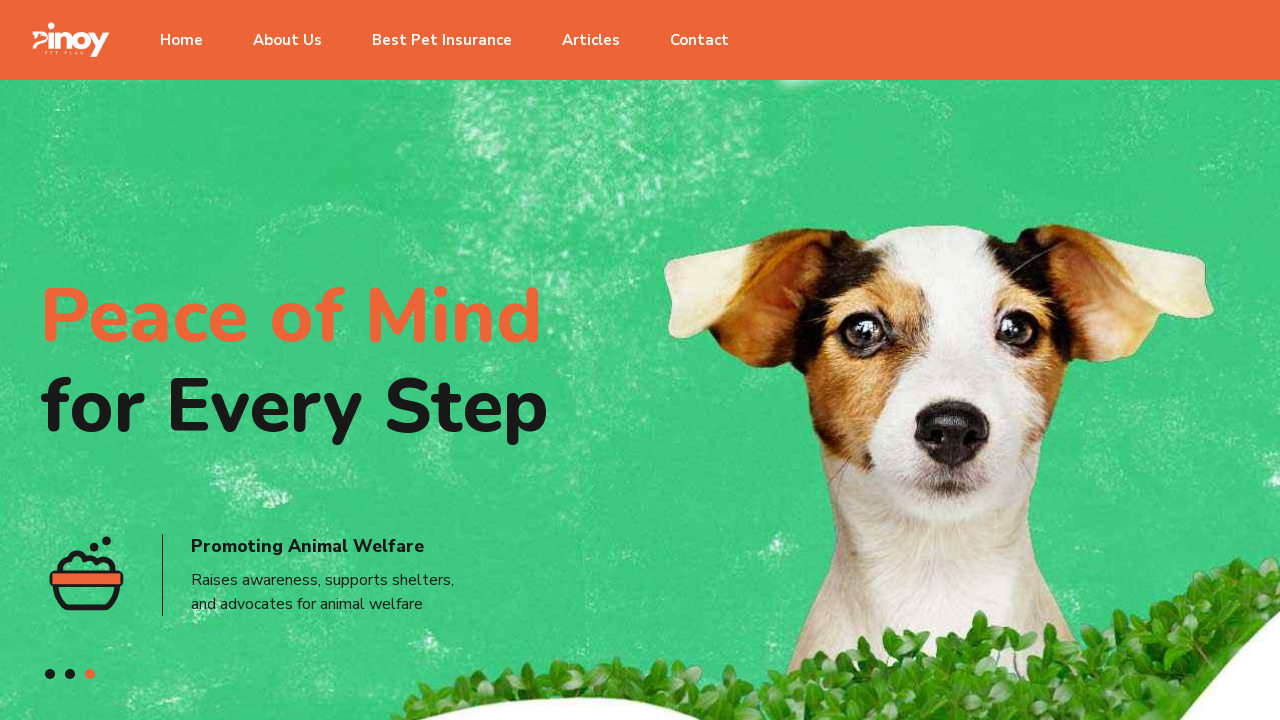

Located all internal links on the page
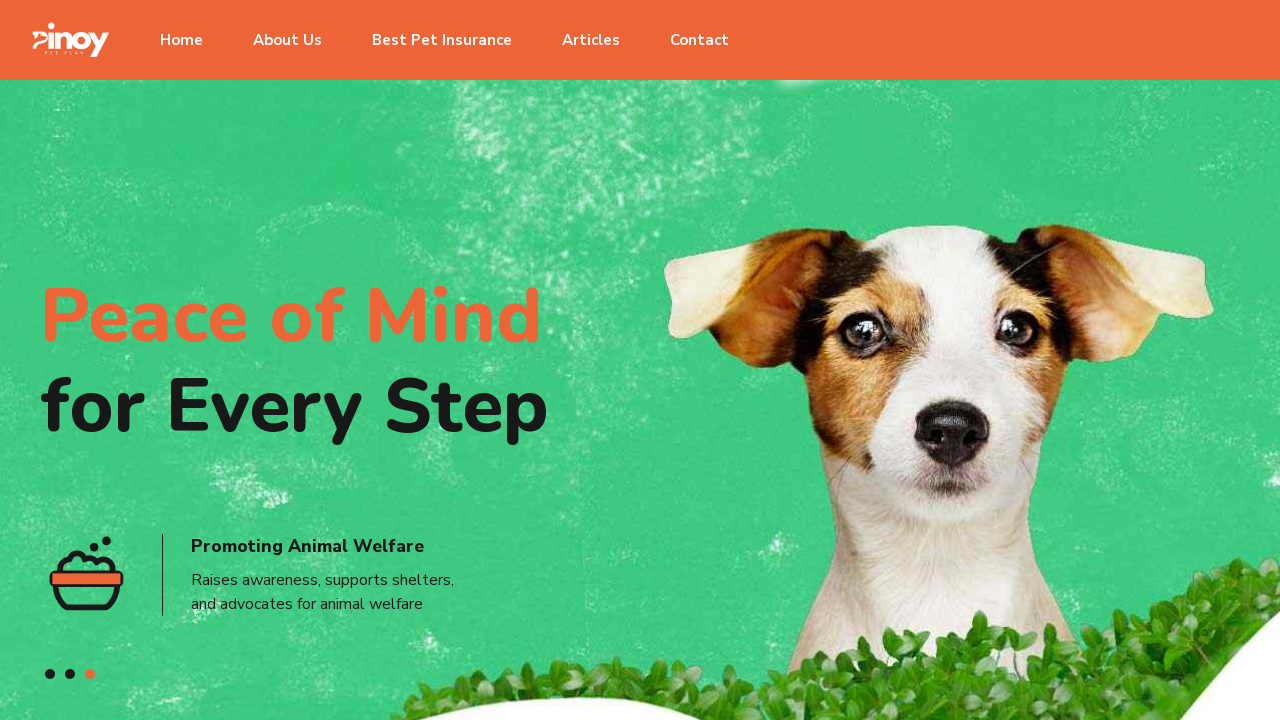

Found 45 internal links
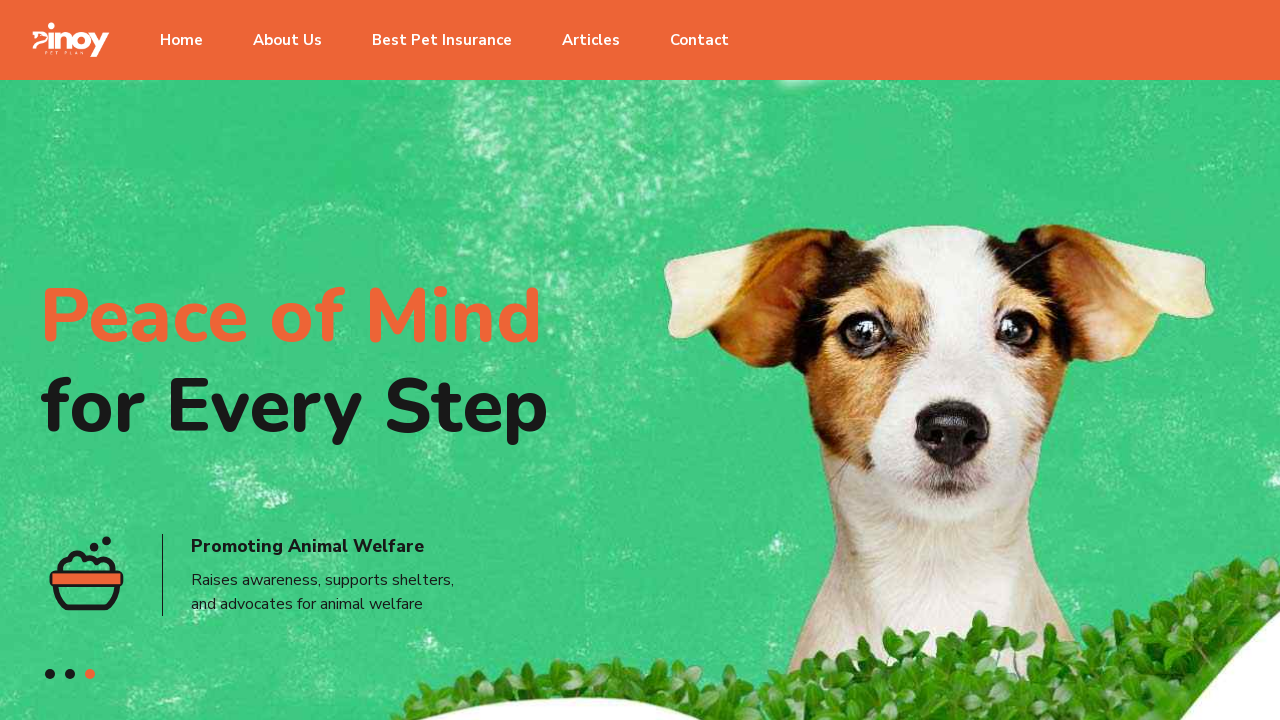

Selected internal link 1 of 10
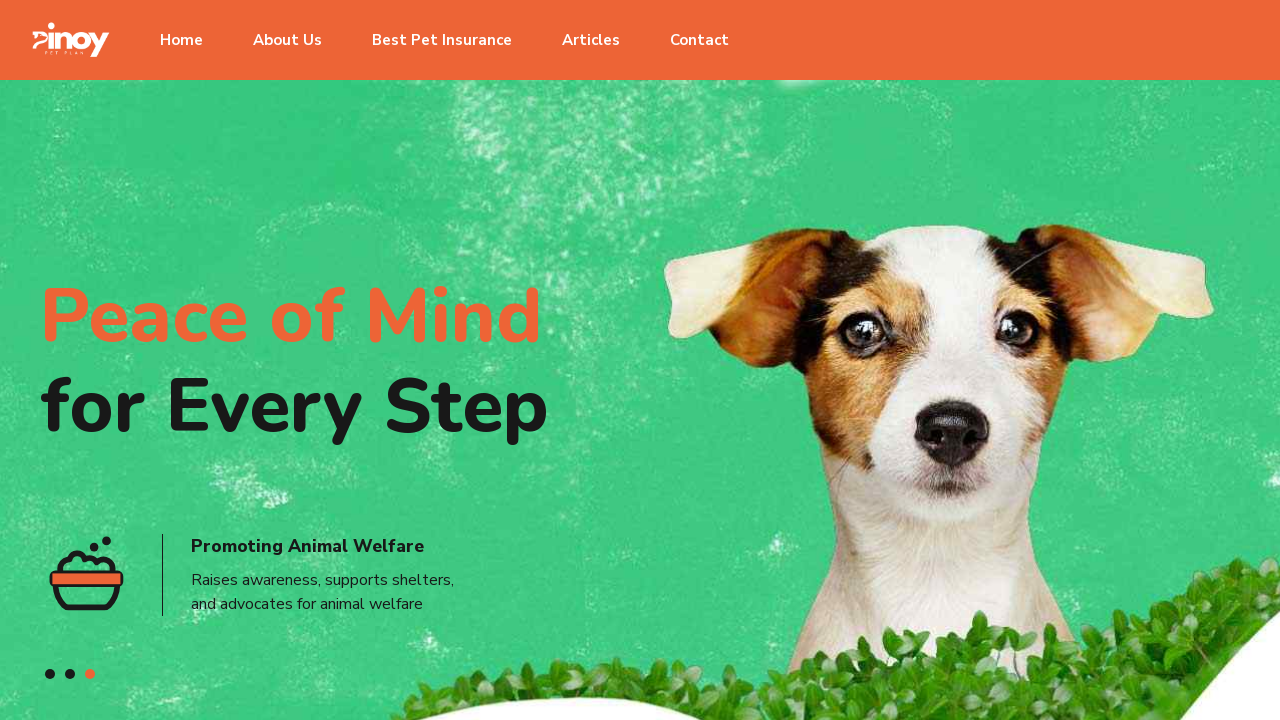

Retrieved internal link href: https://pinoypetplan.com/
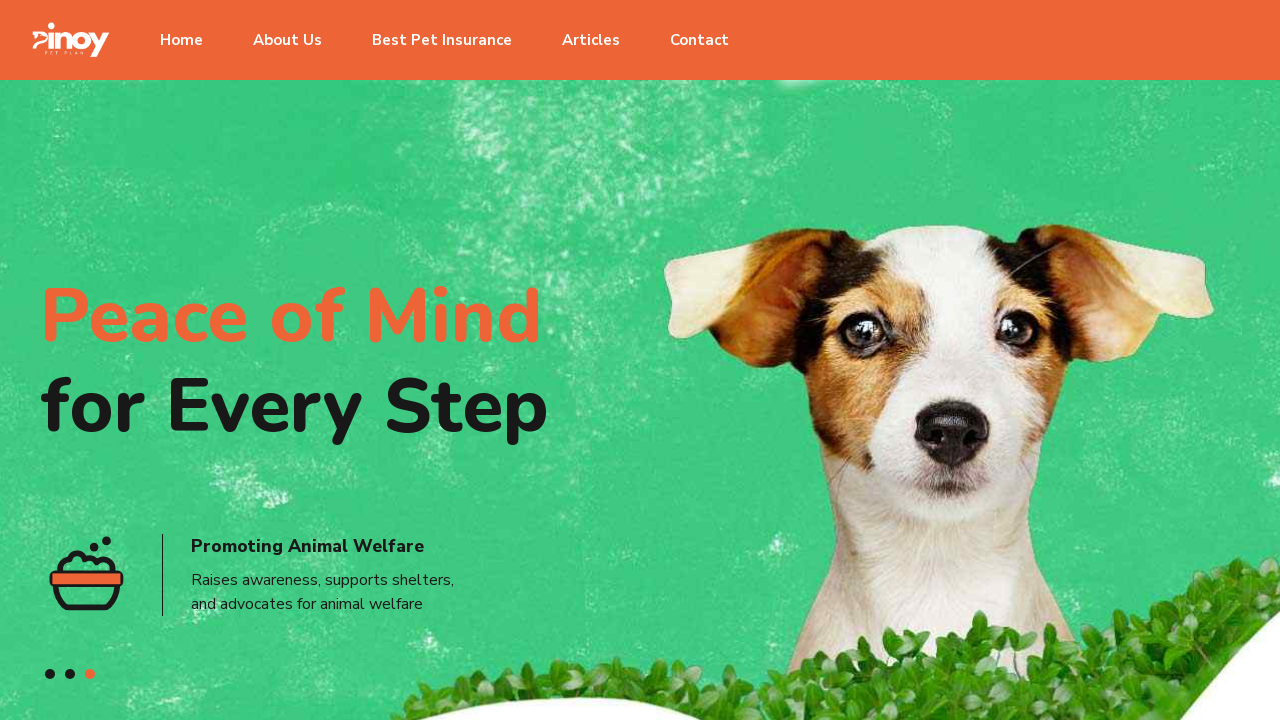

Selected internal link 2 of 10
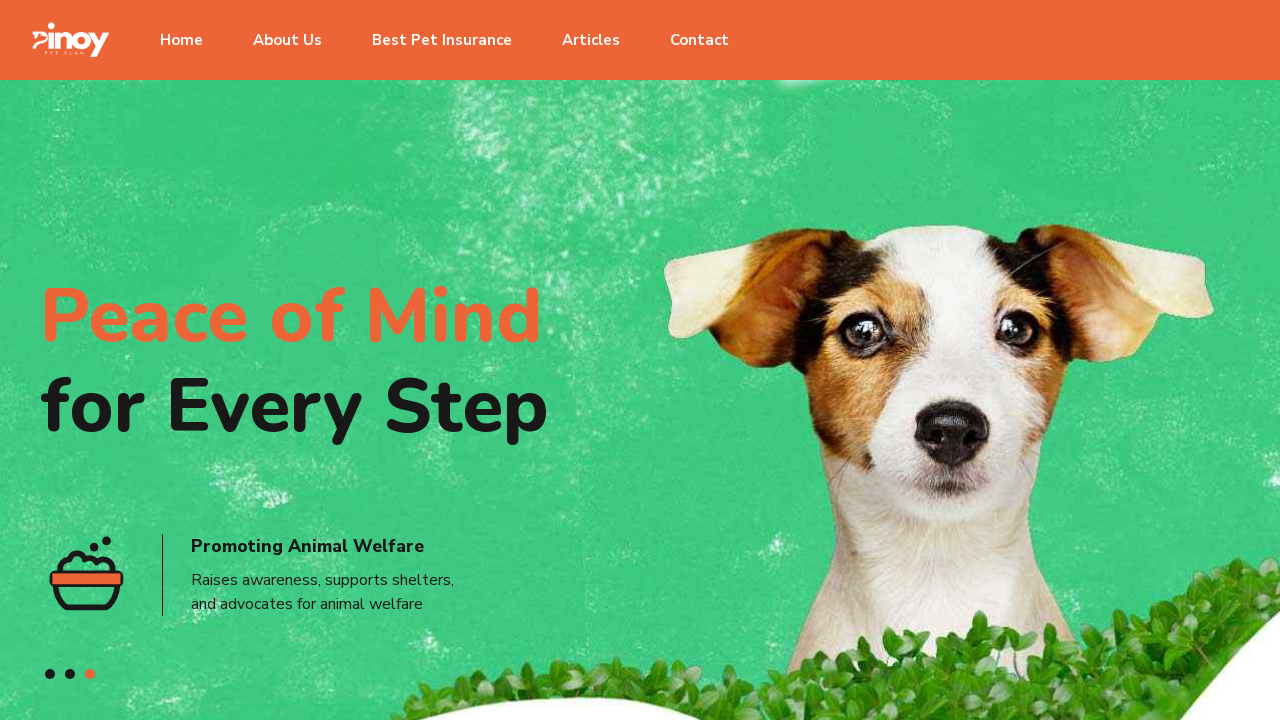

Retrieved internal link href: https://pinoypetplan.com/
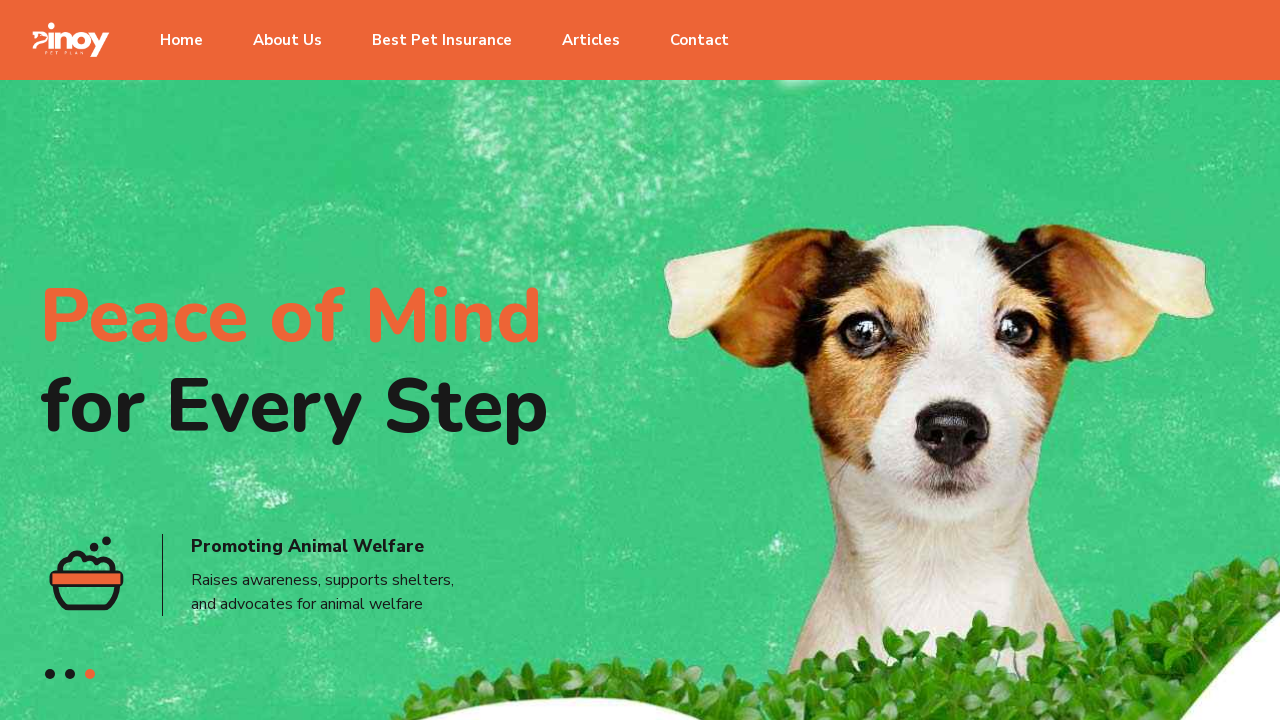

Selected internal link 3 of 10
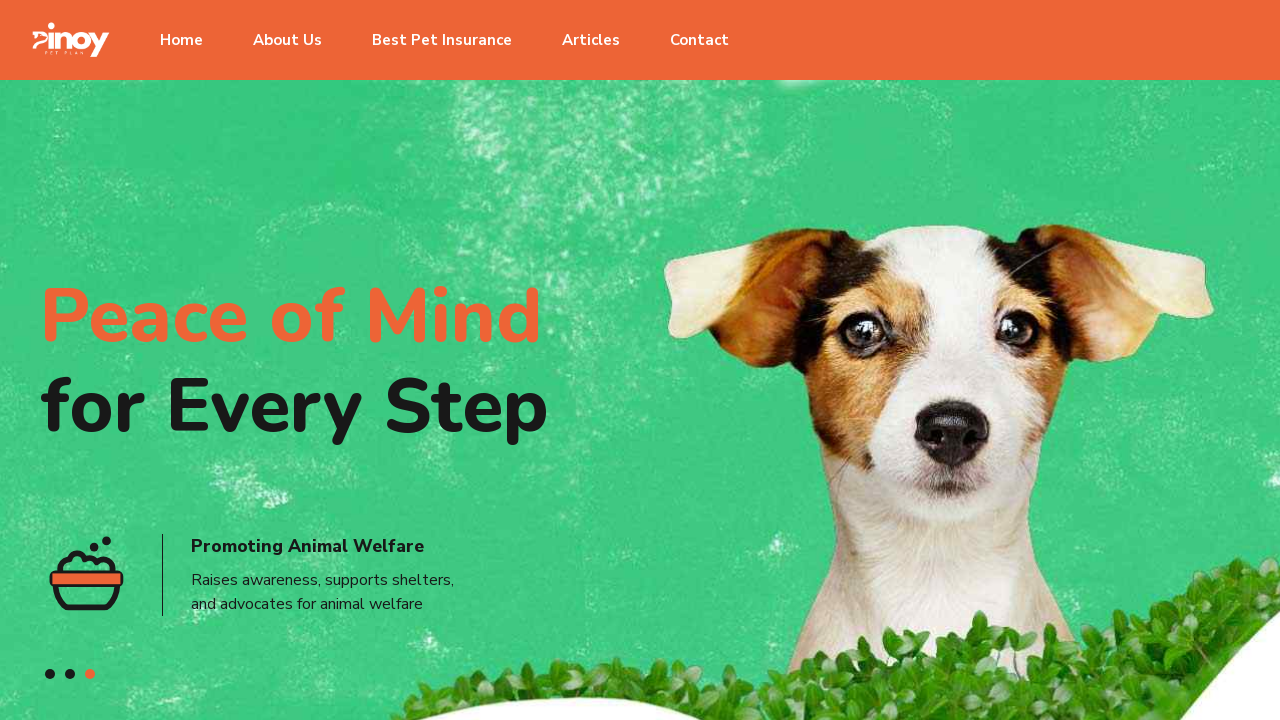

Retrieved internal link href: https://pinoypetplan.com/coming-soon/home/
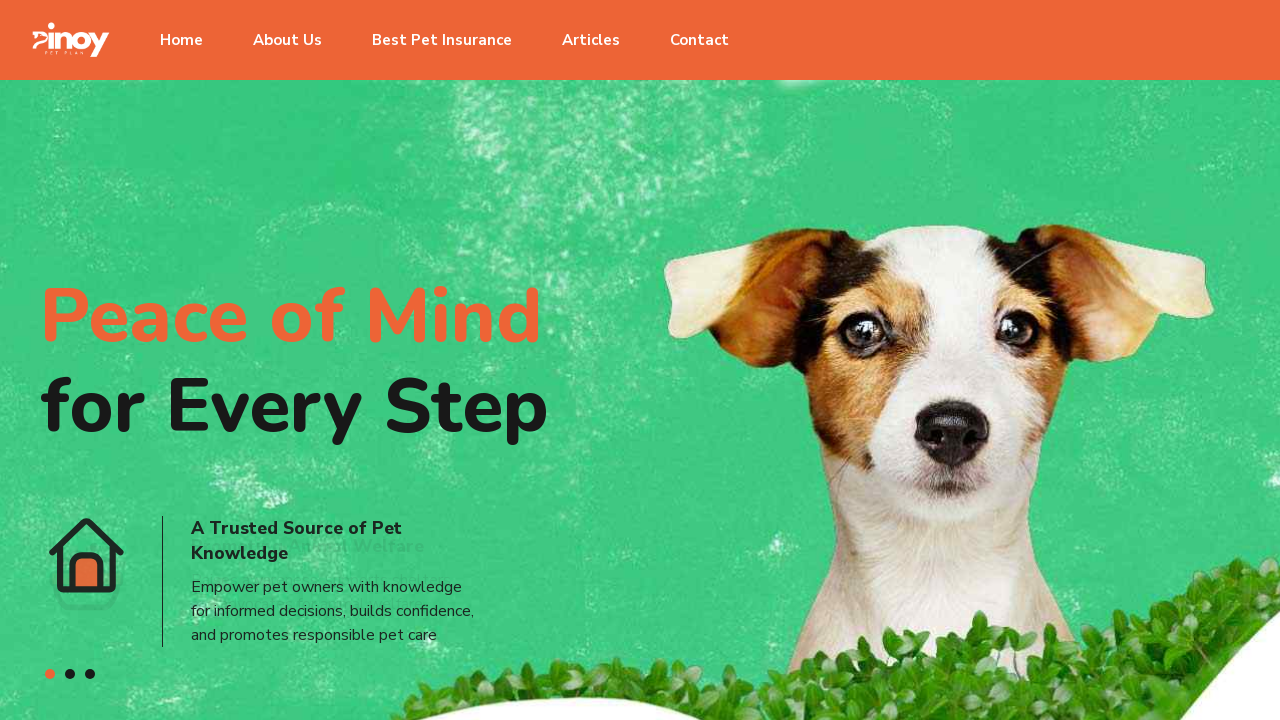

Selected internal link 4 of 10
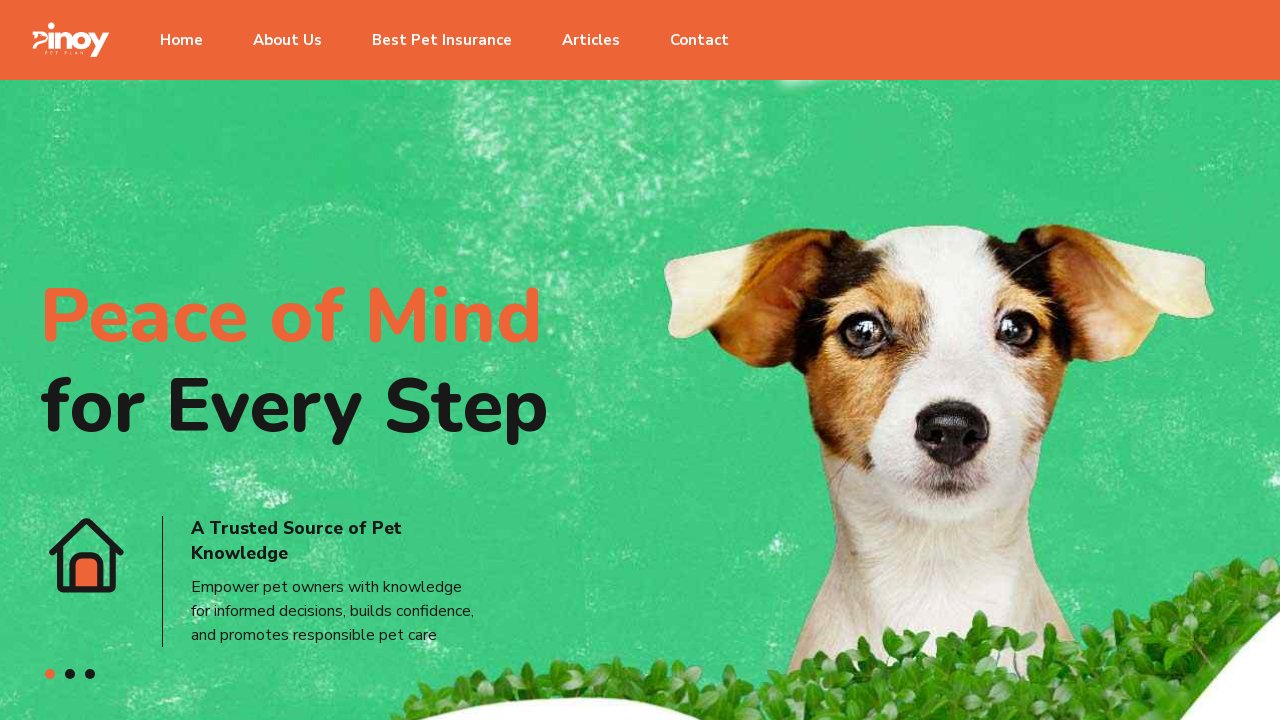

Retrieved internal link href: https://pinoypetplan.com/about-us/
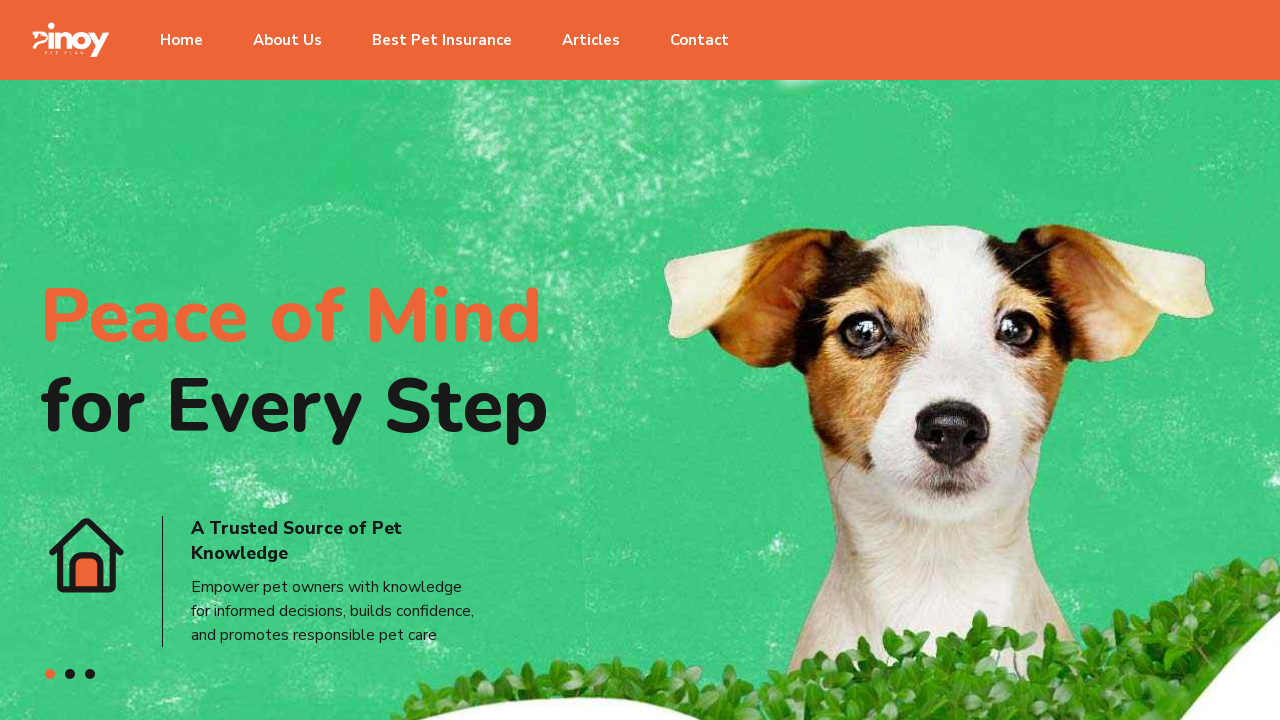

Selected internal link 5 of 10
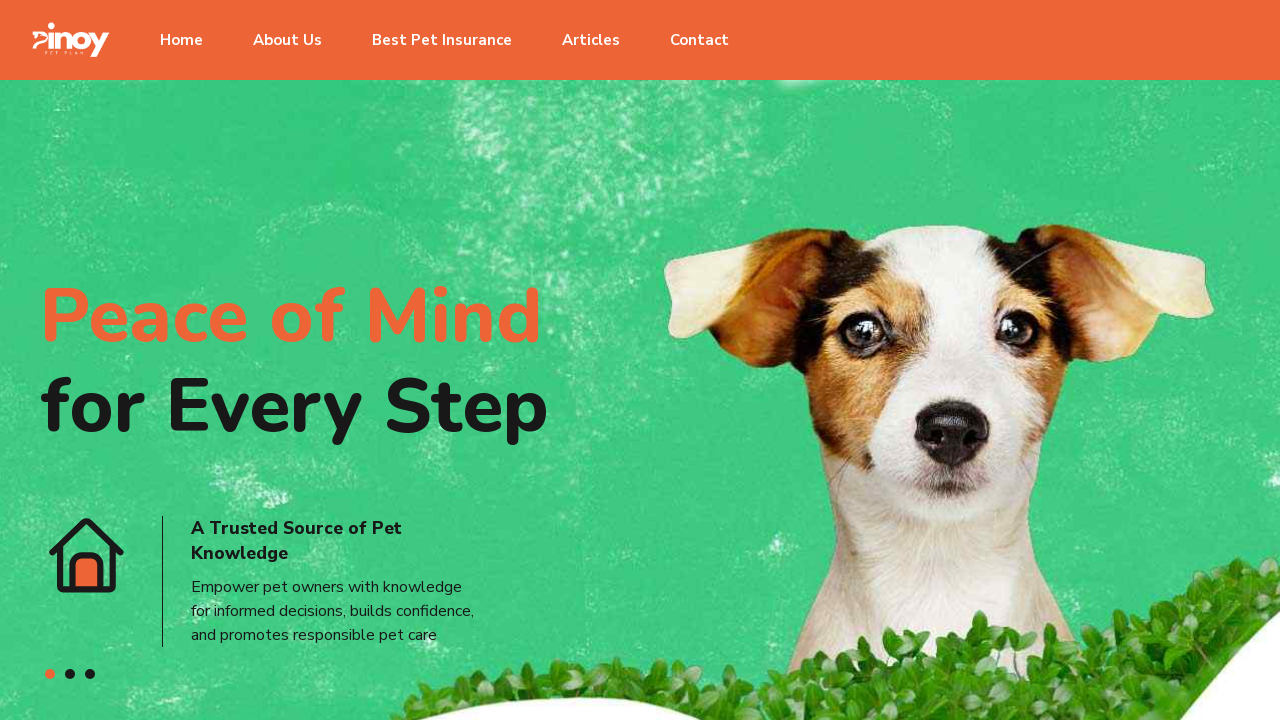

Retrieved internal link href: https://pinoypetplan.com/best-pet-insurance-in-the-philippines/
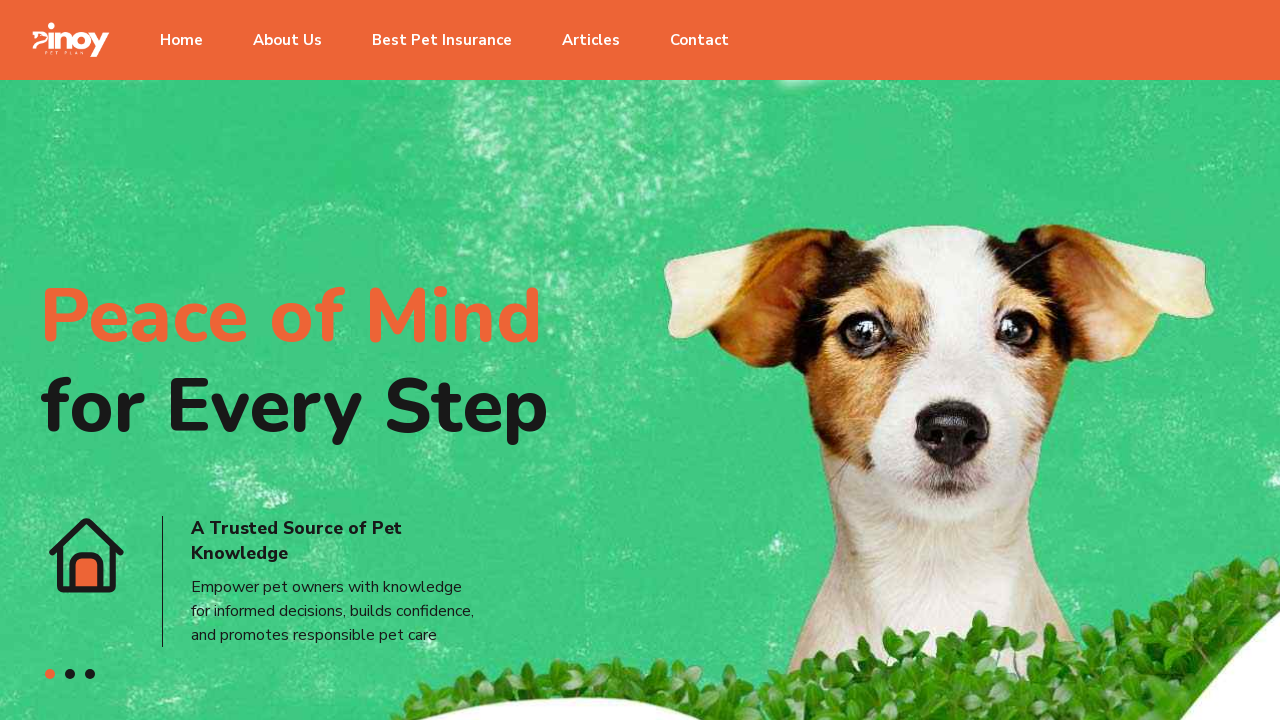

Selected internal link 6 of 10
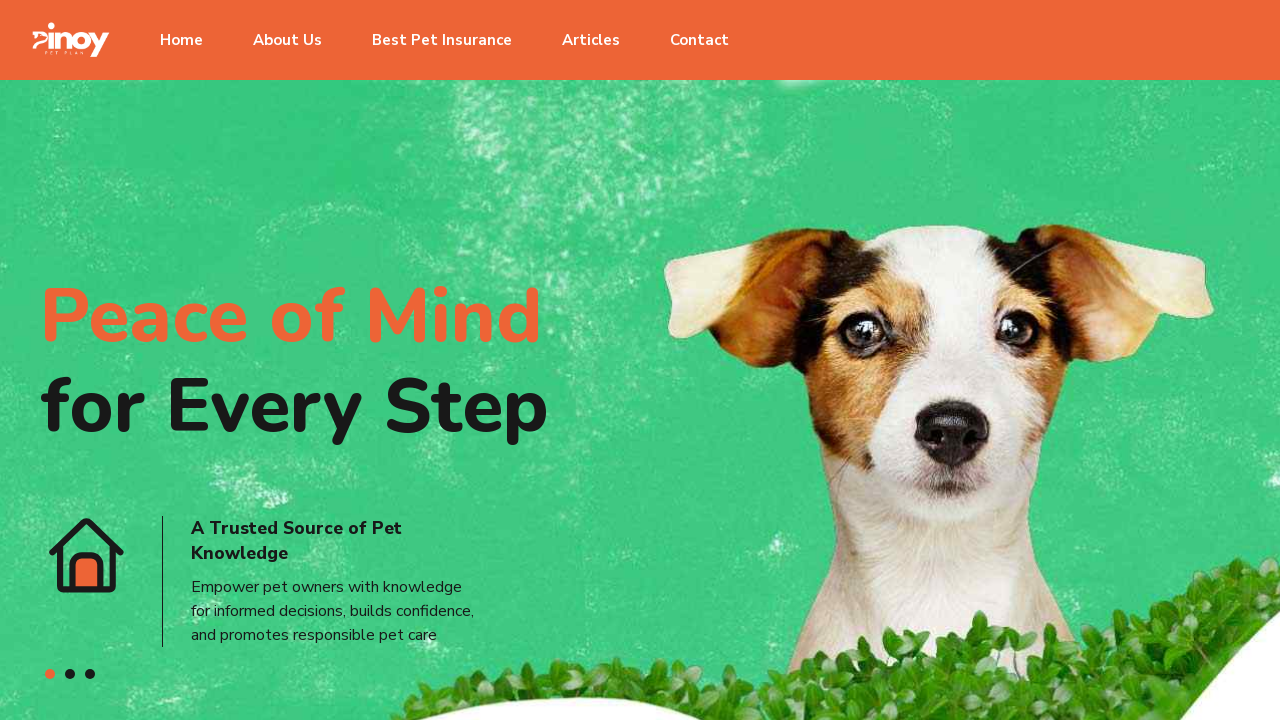

Retrieved internal link href: https://pinoypetplan.com/best-pet-insurance-in-manila-philippines/
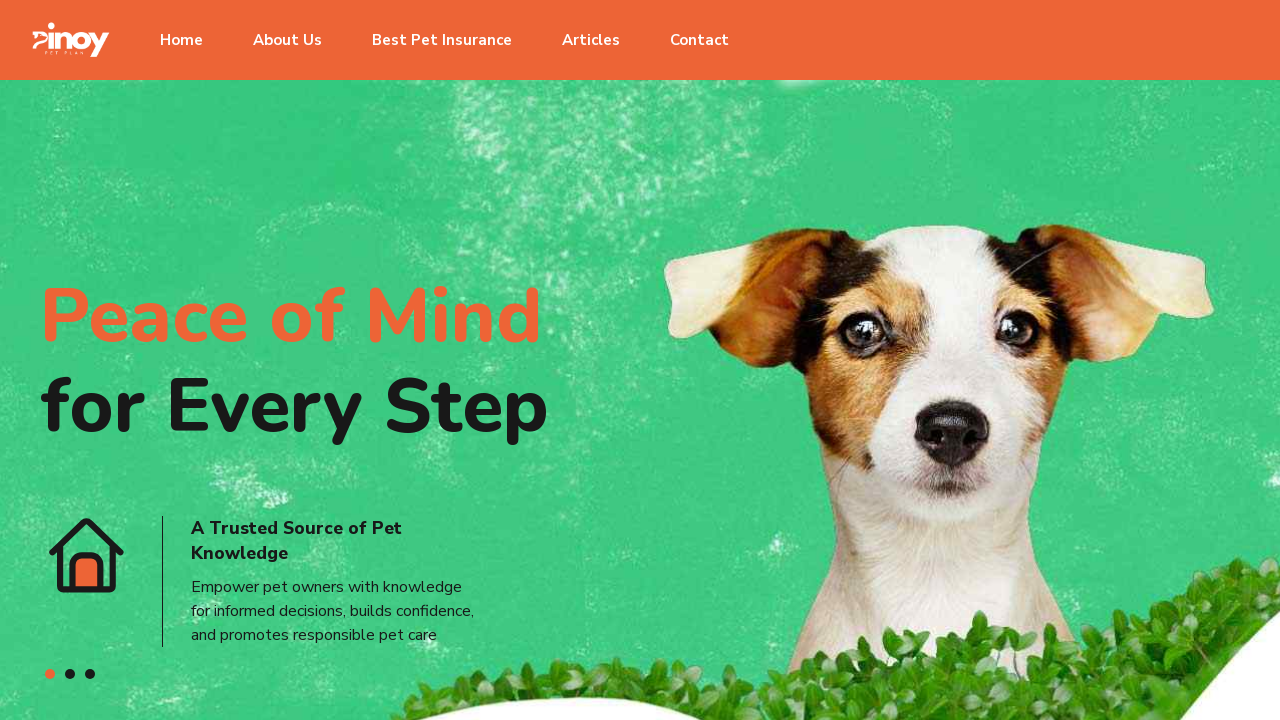

Selected internal link 7 of 10
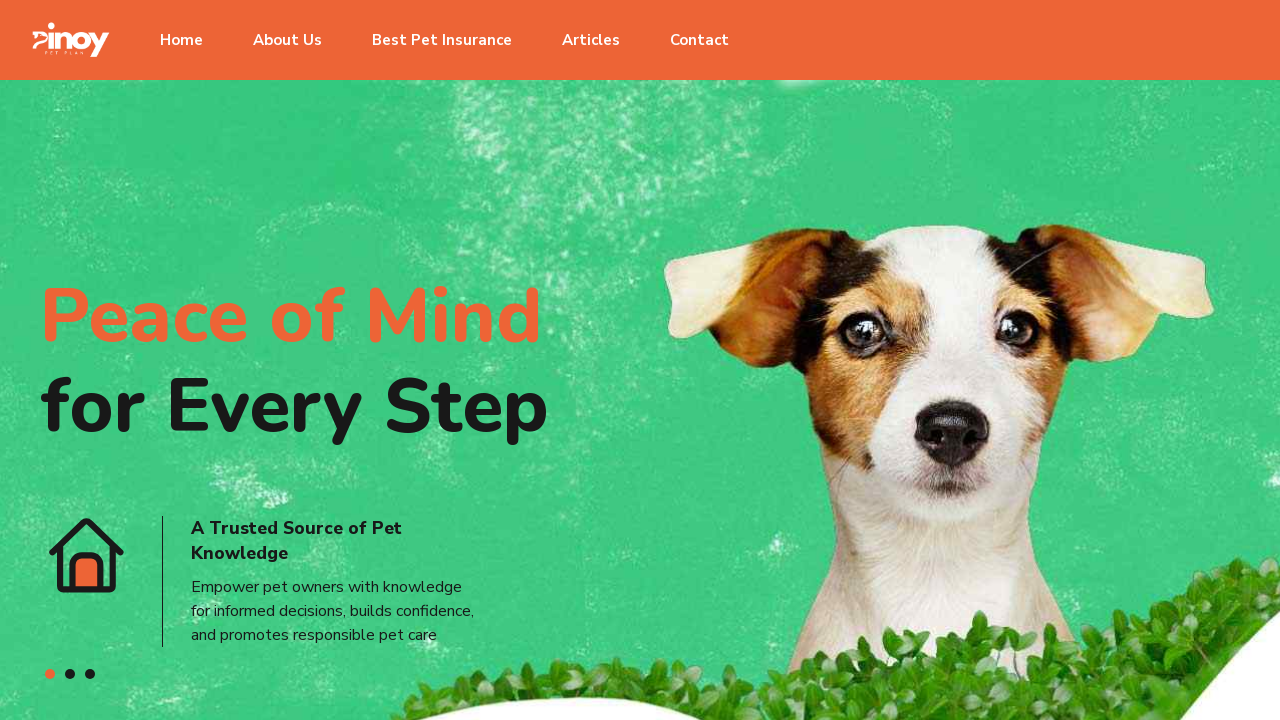

Retrieved internal link href: https://pinoypetplan.com/best-pet-insurance-in-cavite-philippines/
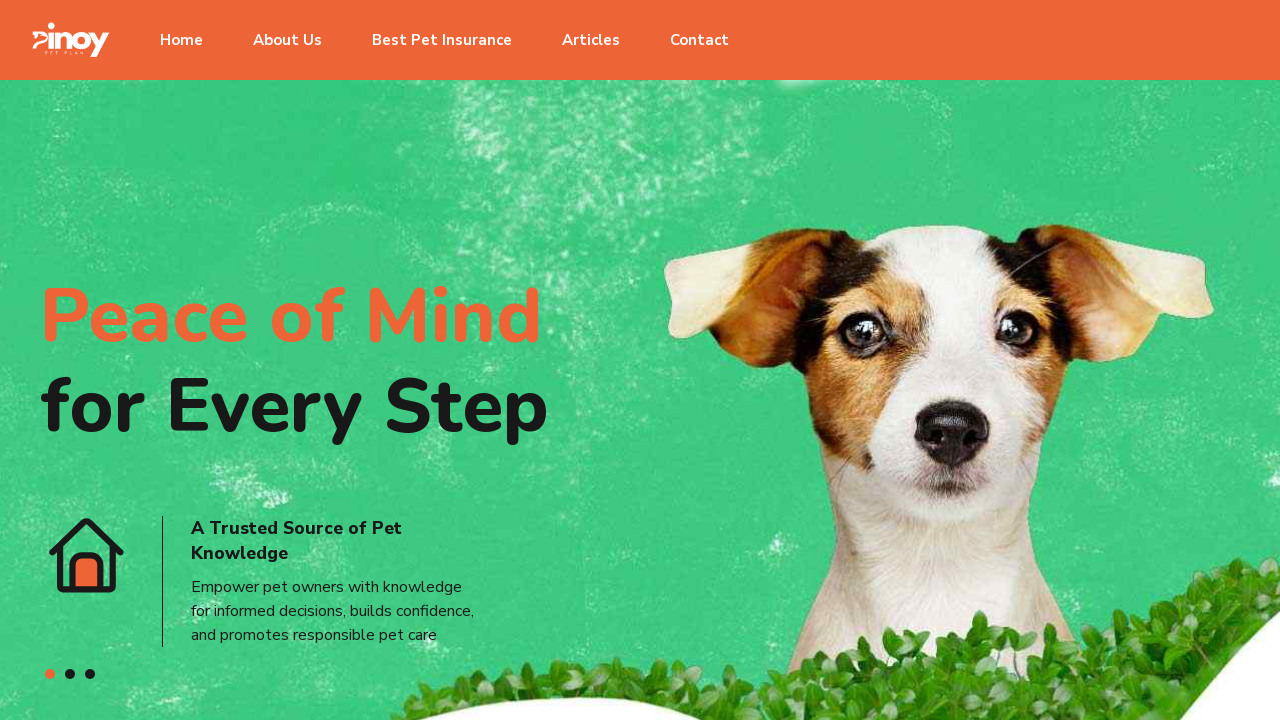

Selected internal link 8 of 10
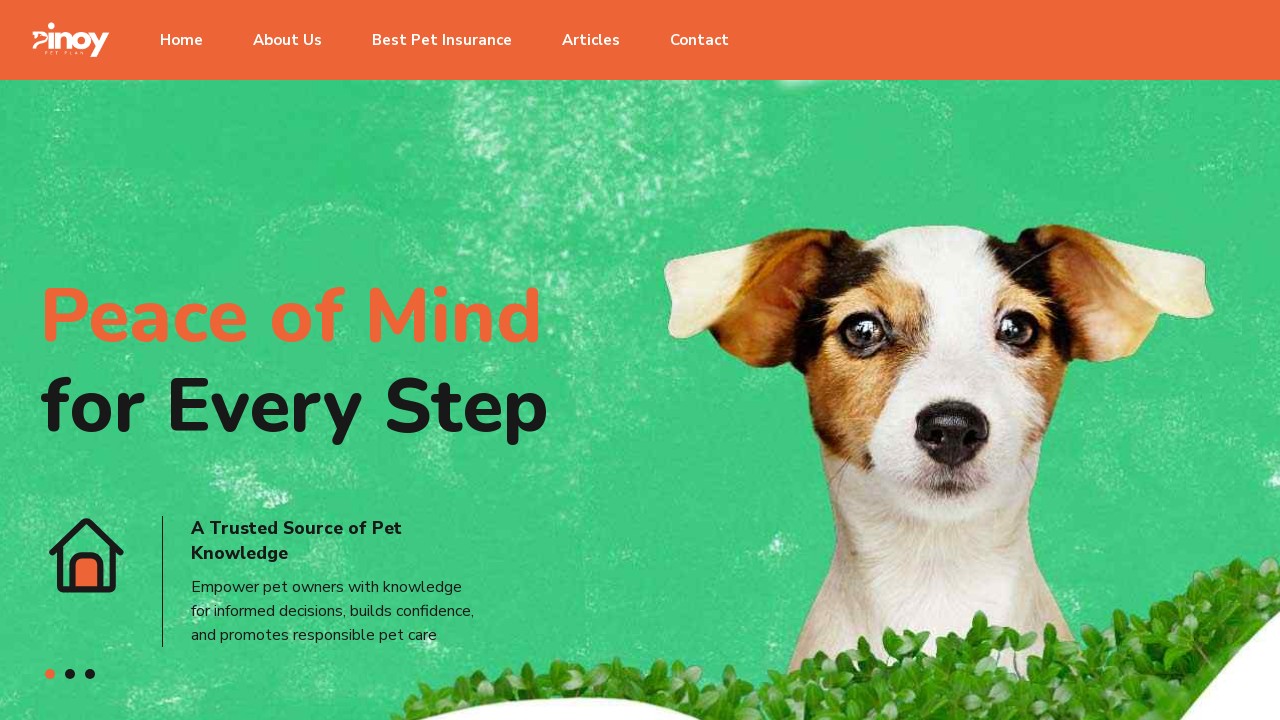

Retrieved internal link href: https://pinoypetplan.com/best-pet-insurance-in-cebu-philippines/
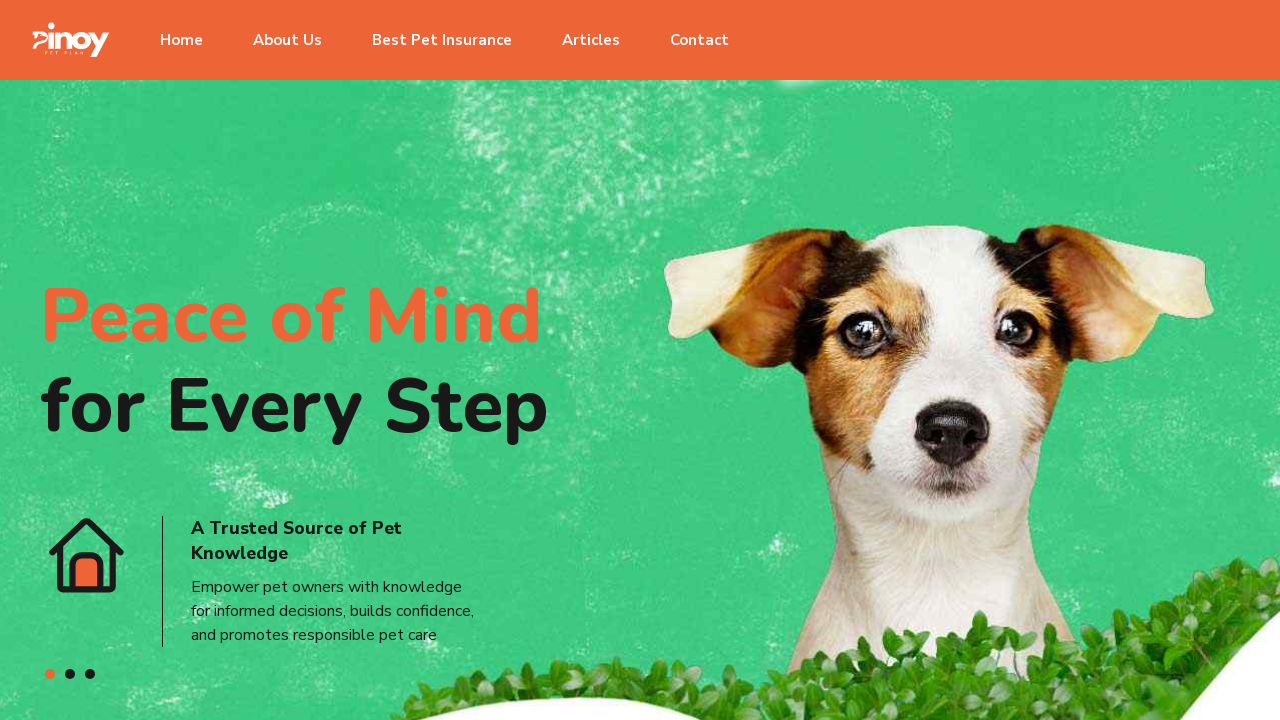

Selected internal link 9 of 10
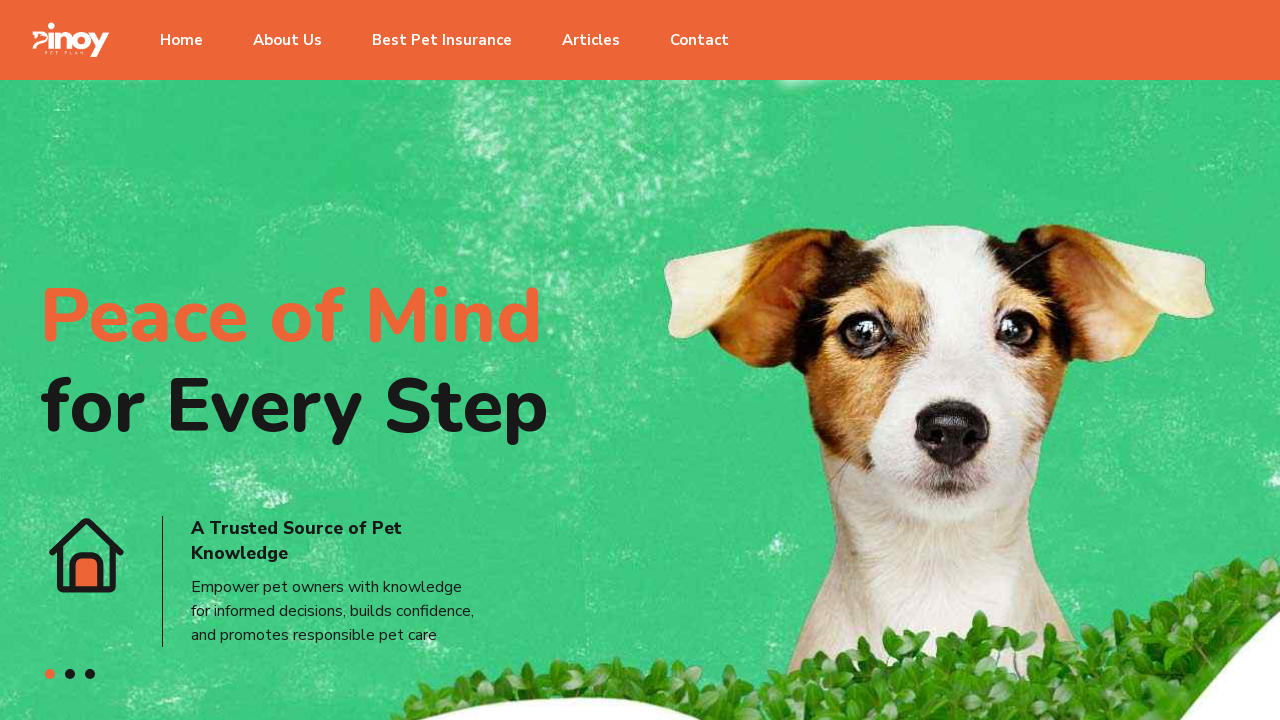

Retrieved internal link href: https://pinoypetplan.com/best-pet-insurance-in-laguna-philippines/
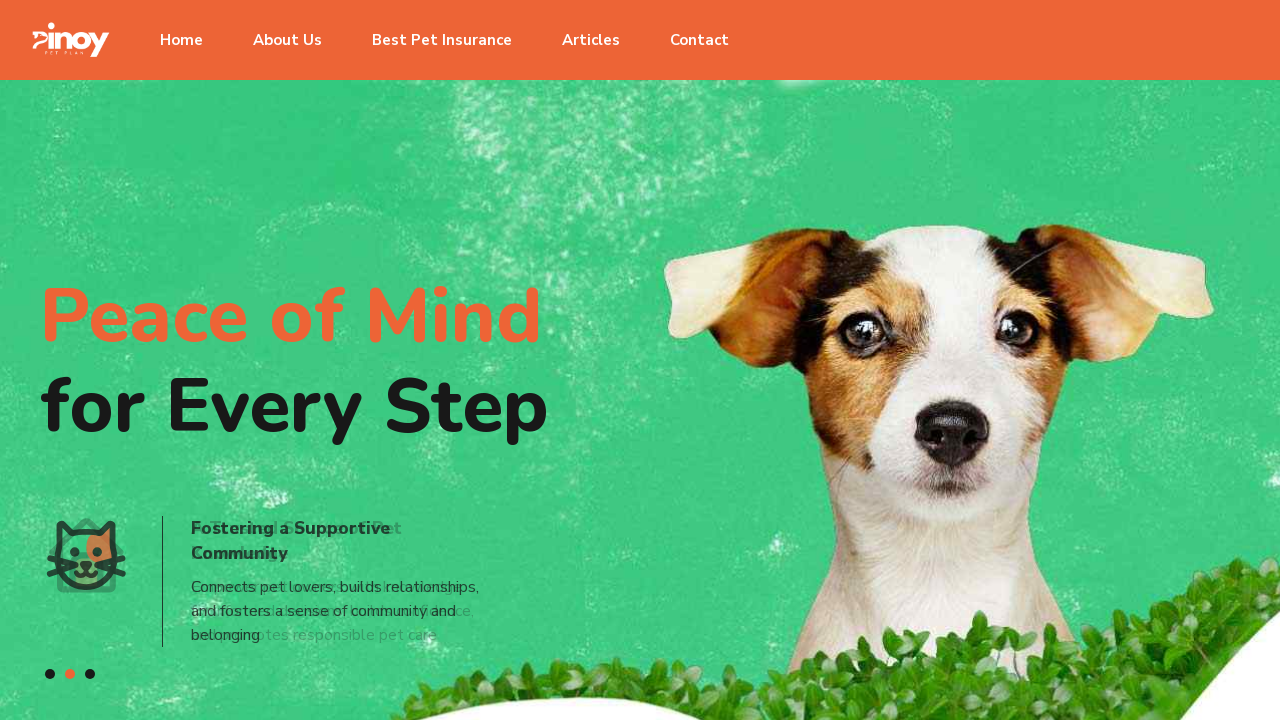

Selected internal link 10 of 10
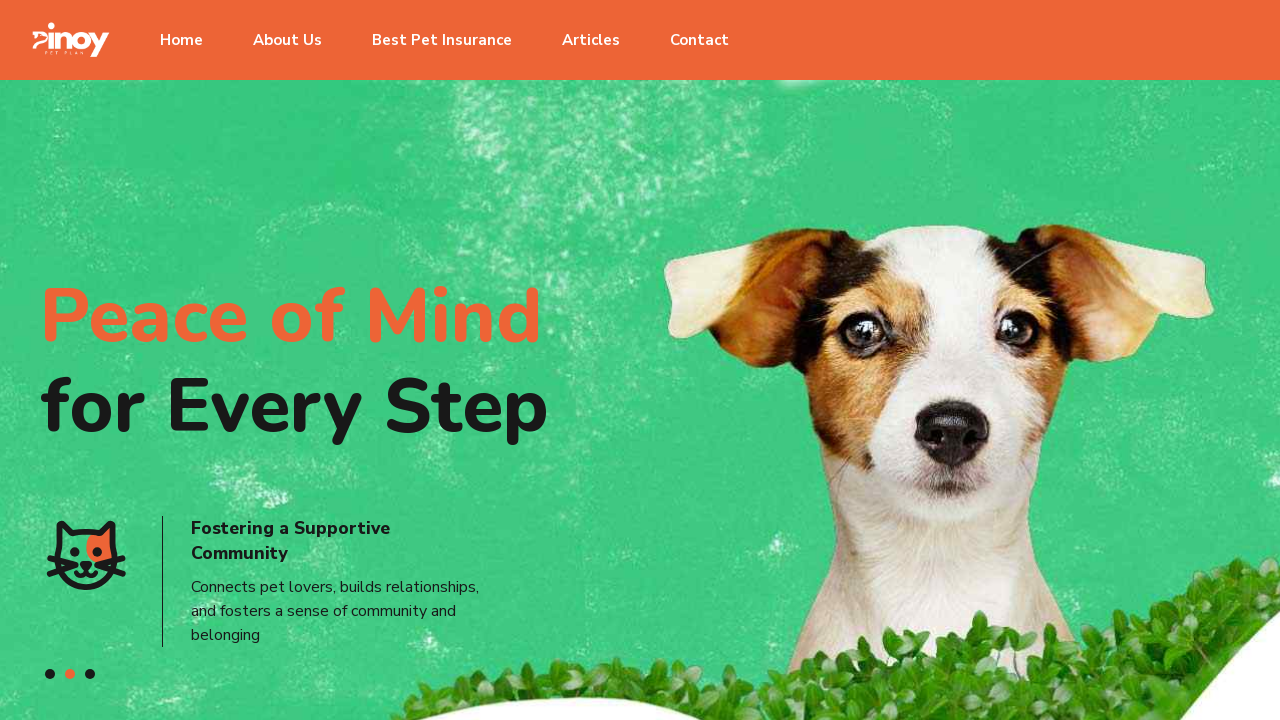

Retrieved internal link href: https://pinoypetplan.com/best-pet-insurance-in-bulacan-philippines/
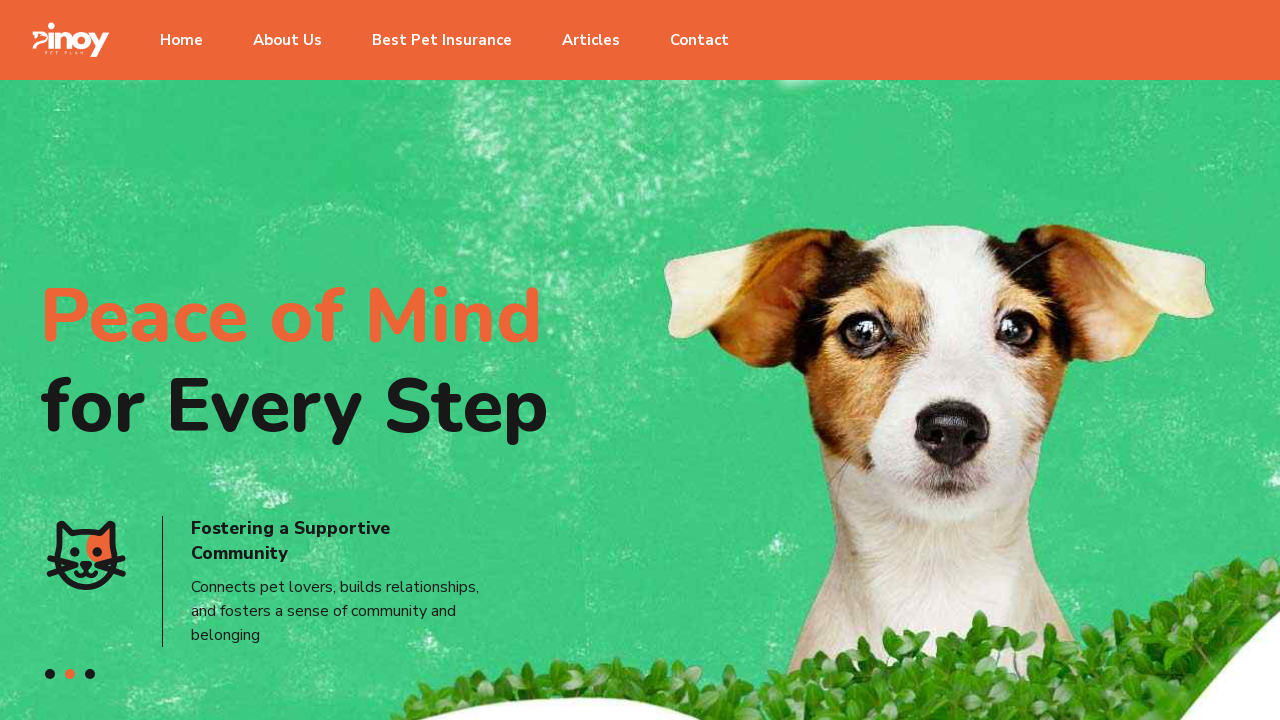

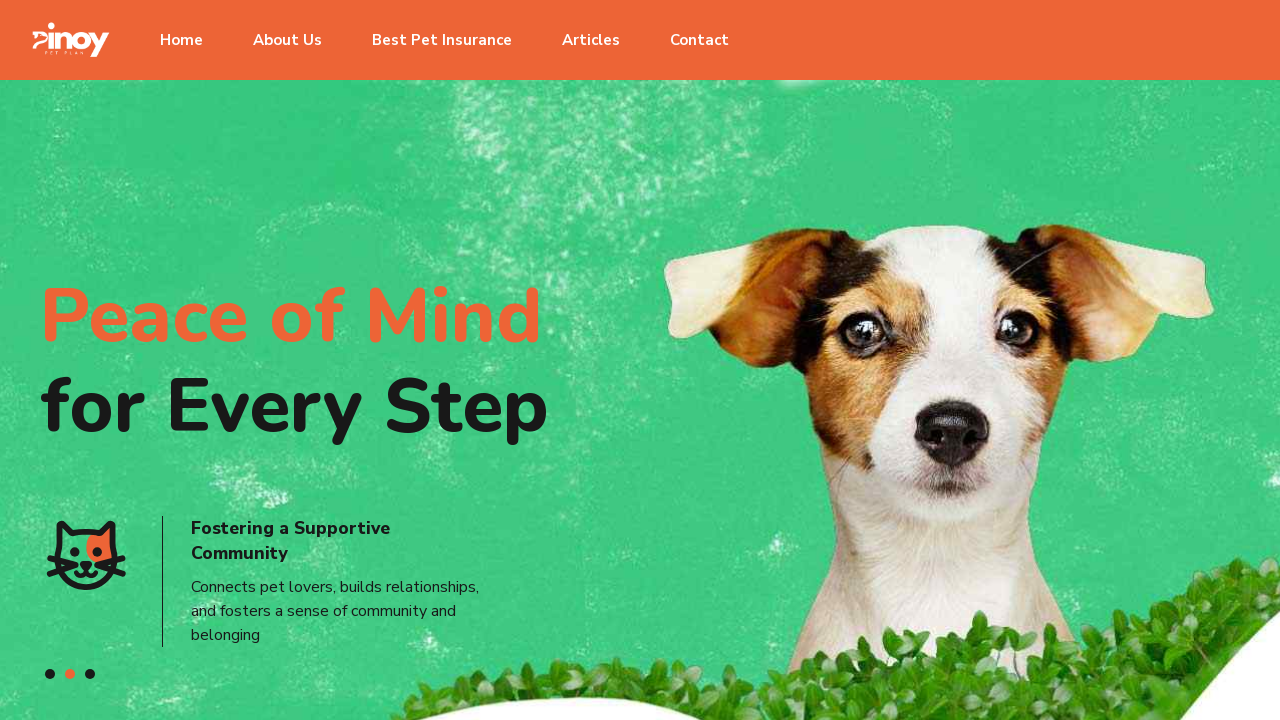